Tests a todo app by adding 5 new items to the list, then marking all 10 items (5 existing + 5 new) as completed by clicking their checkboxes, verifying the remaining count updates correctly.

Starting URL: https://lambdatest.github.io/sample-todo-app/

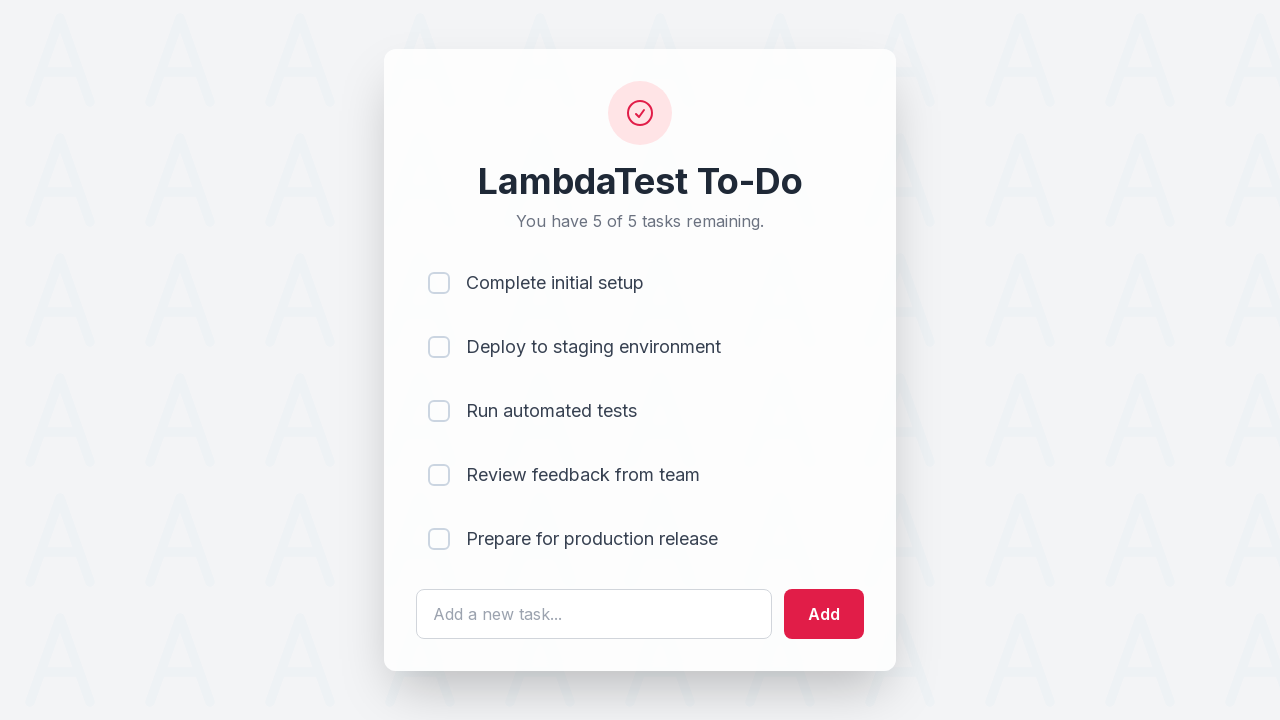

Waited for todo input field to load
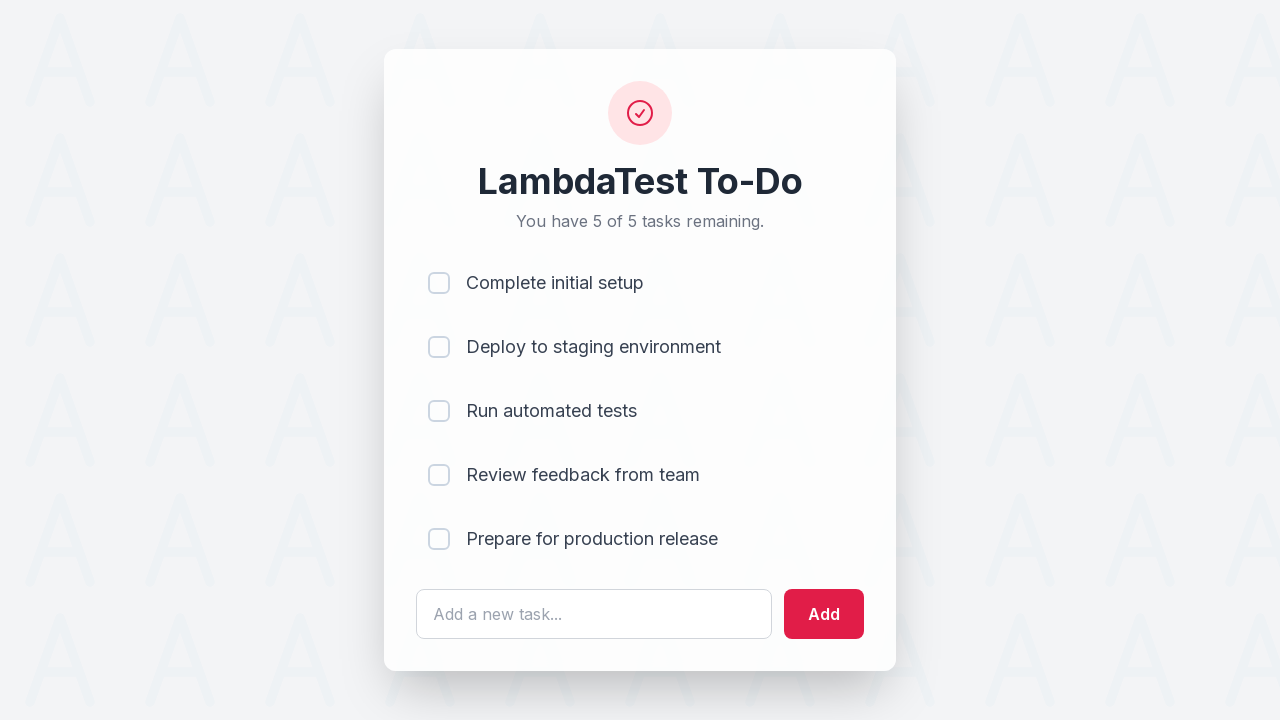

Clicked todo input field to add item 1 at (594, 614) on #sampletodotext
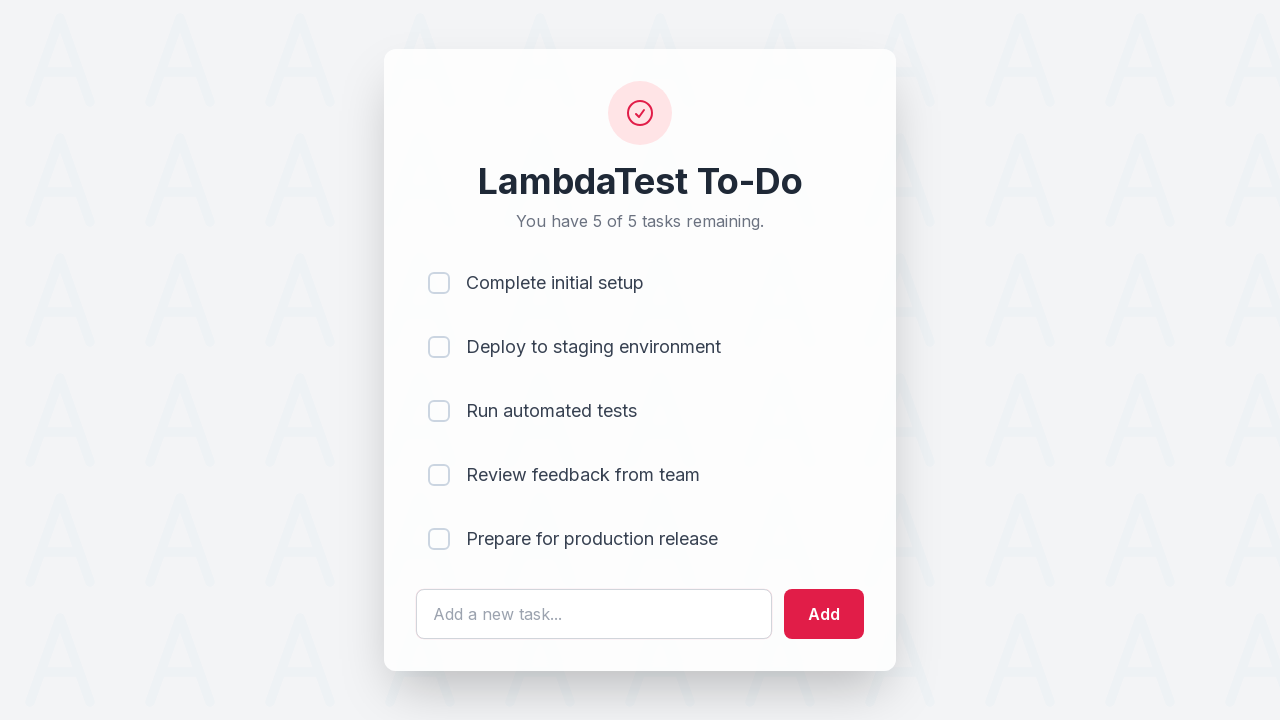

Filled input with 'Adding a new item 1' on #sampletodotext
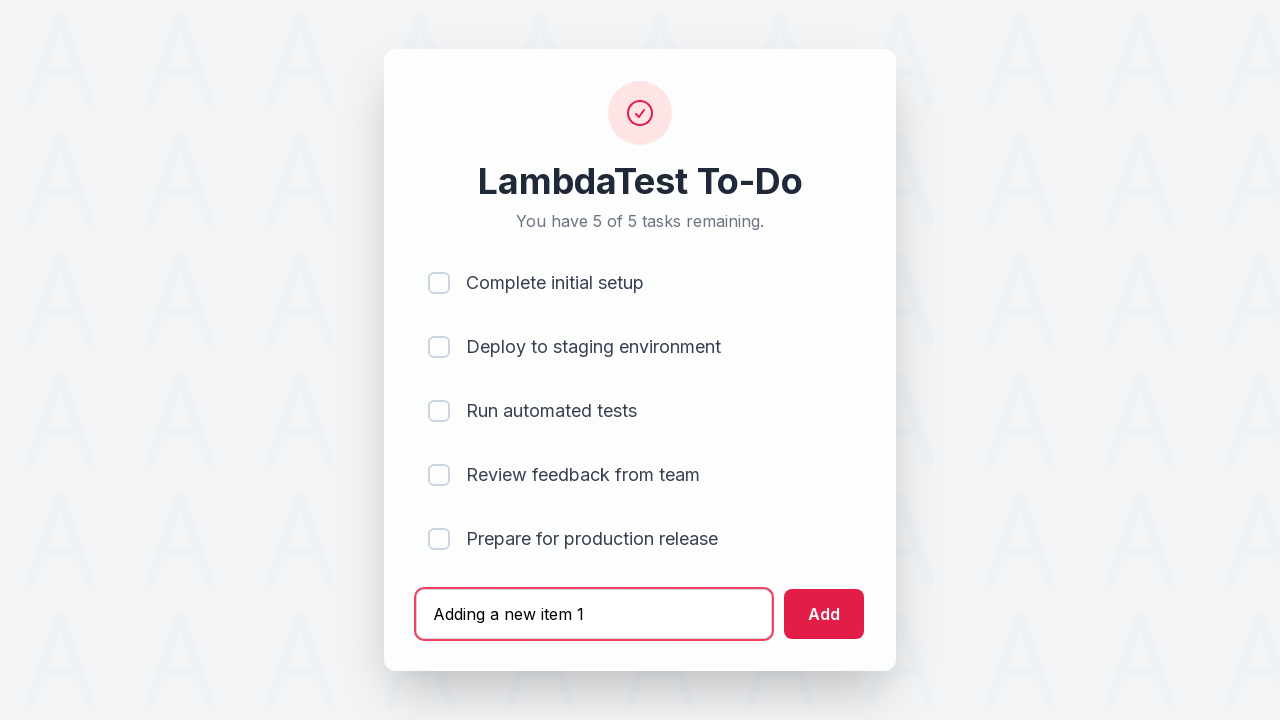

Pressed Enter to add item 1 to the list on #sampletodotext
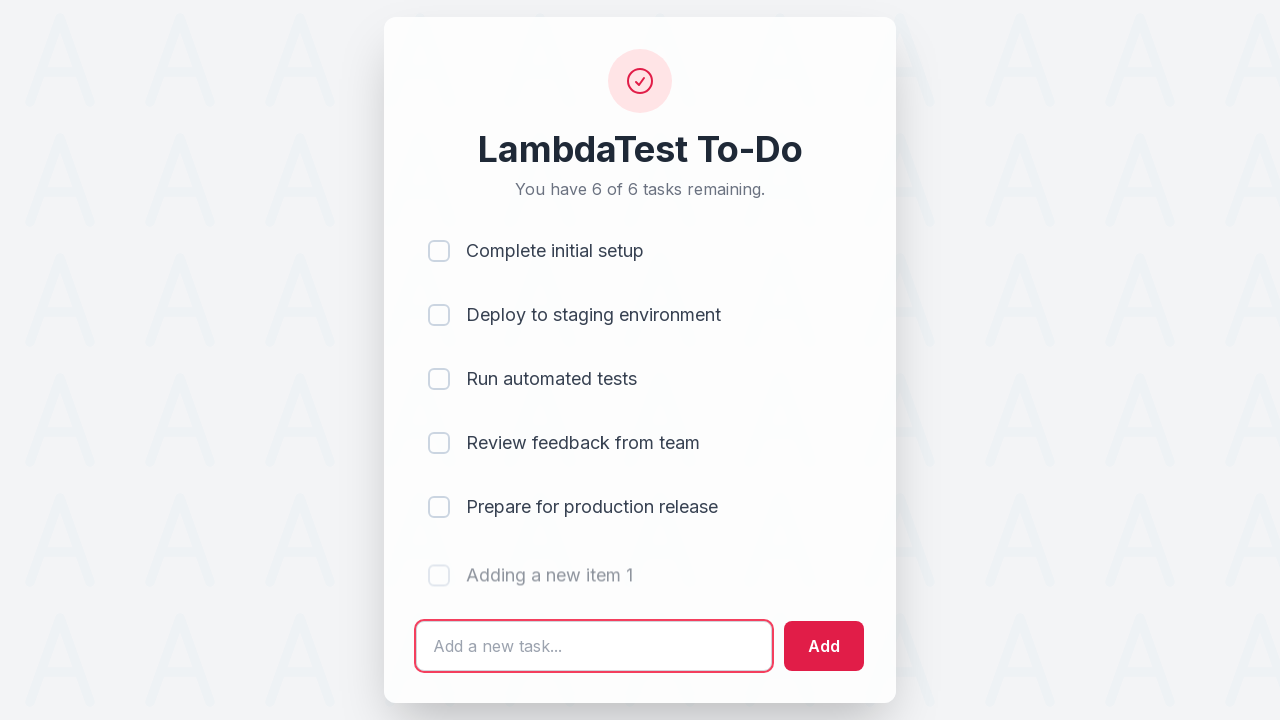

Waited 500ms for item 1 to be added
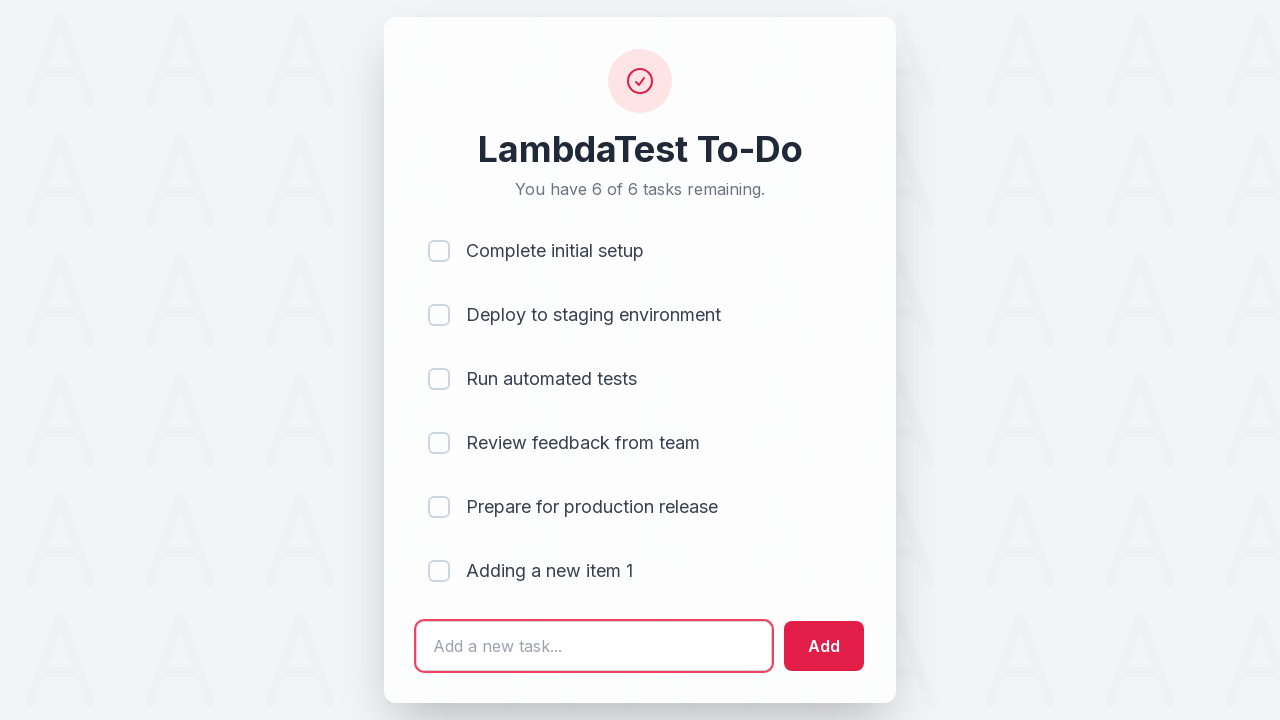

Clicked todo input field to add item 2 at (594, 646) on #sampletodotext
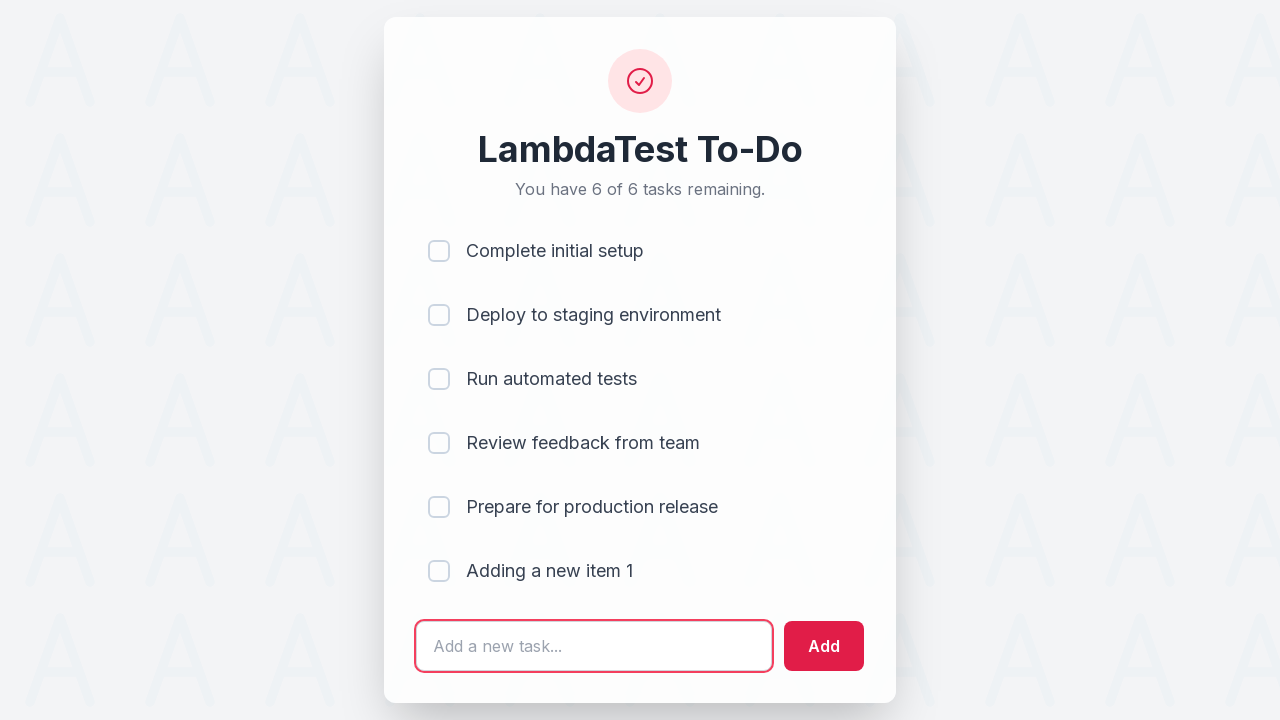

Filled input with 'Adding a new item 2' on #sampletodotext
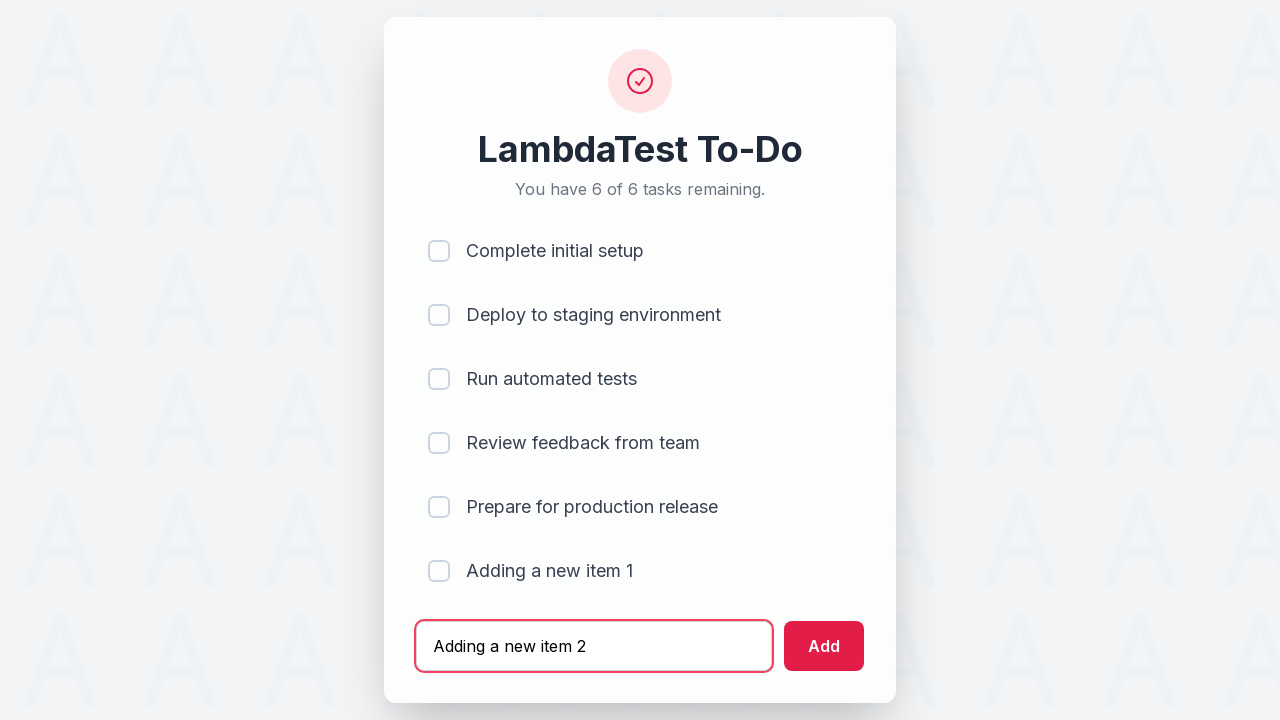

Pressed Enter to add item 2 to the list on #sampletodotext
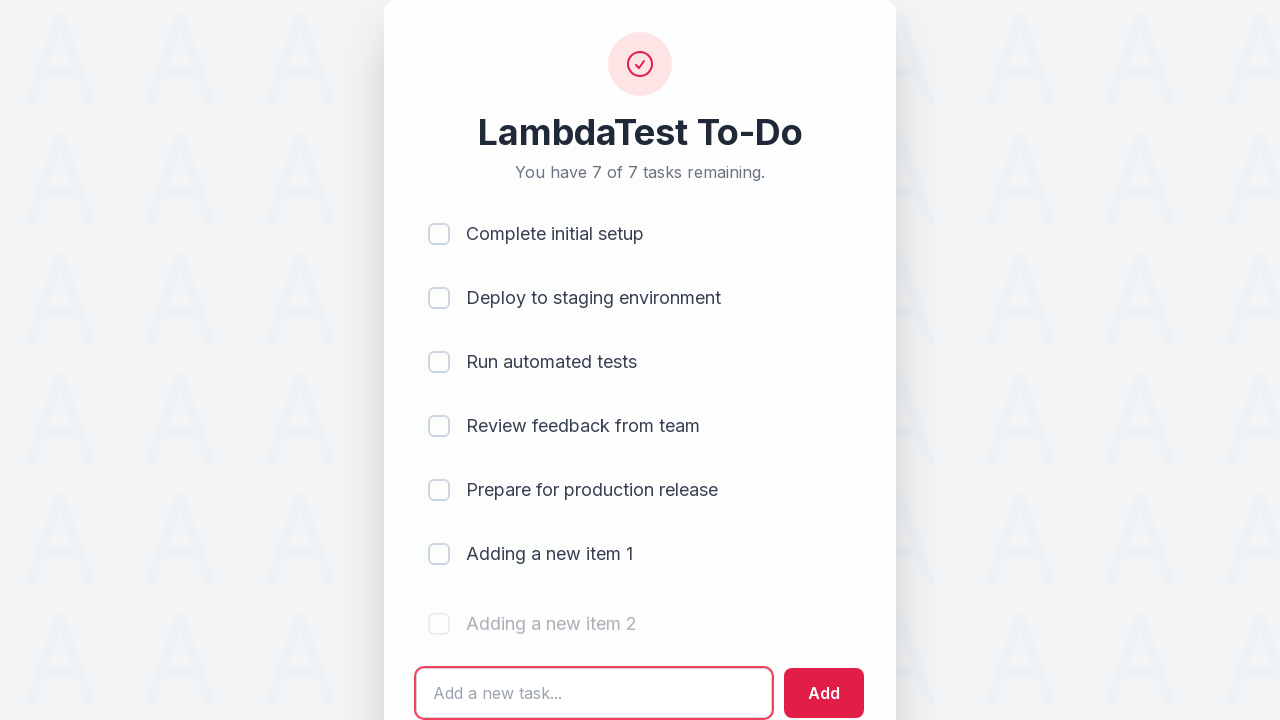

Waited 500ms for item 2 to be added
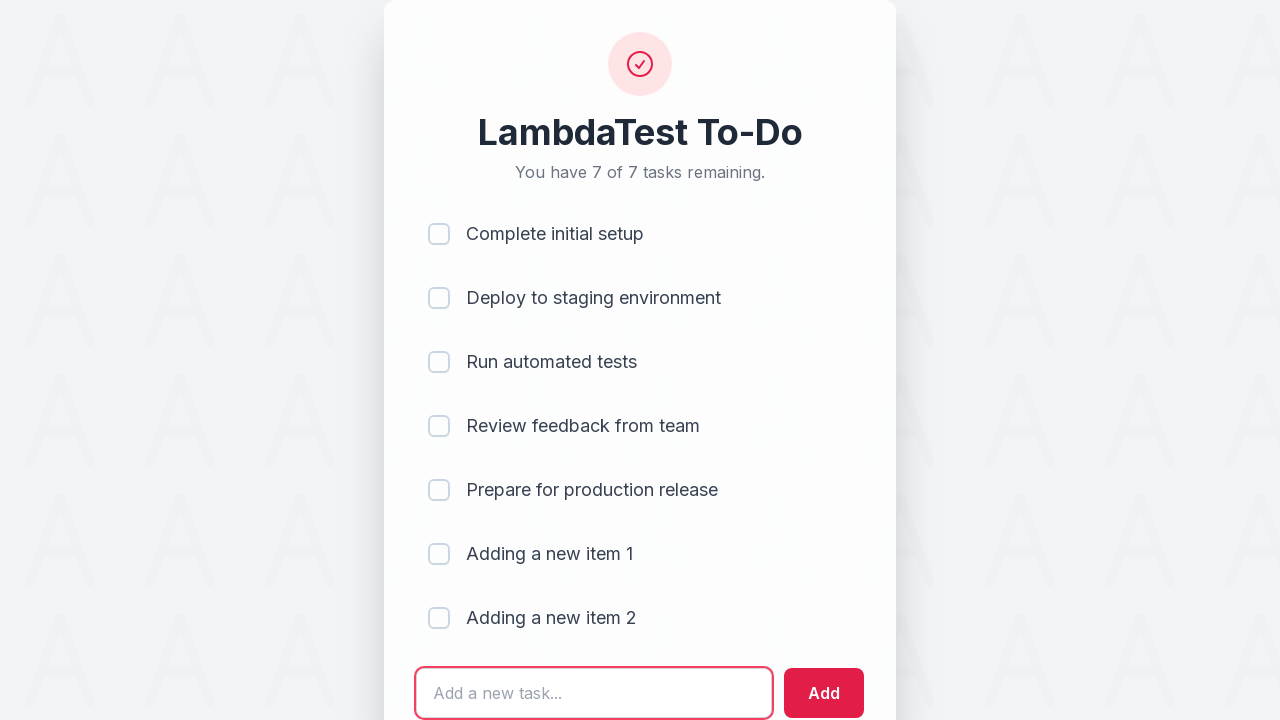

Clicked todo input field to add item 3 at (594, 693) on #sampletodotext
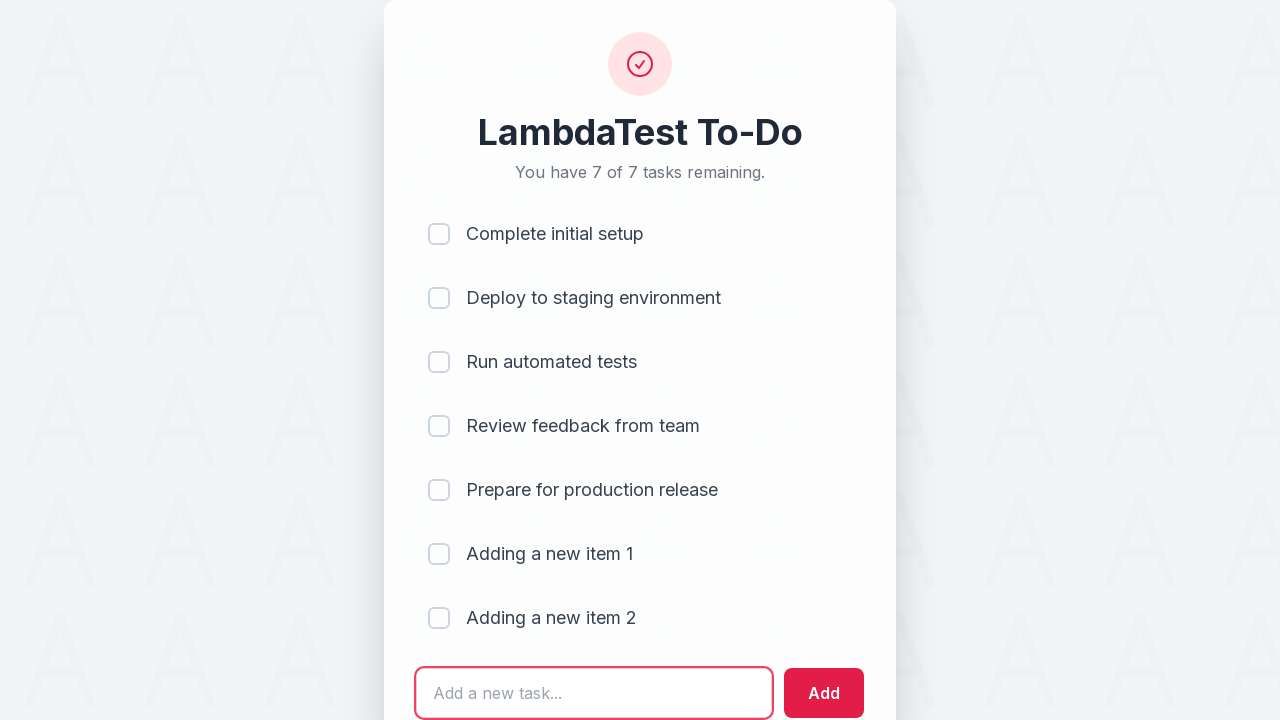

Filled input with 'Adding a new item 3' on #sampletodotext
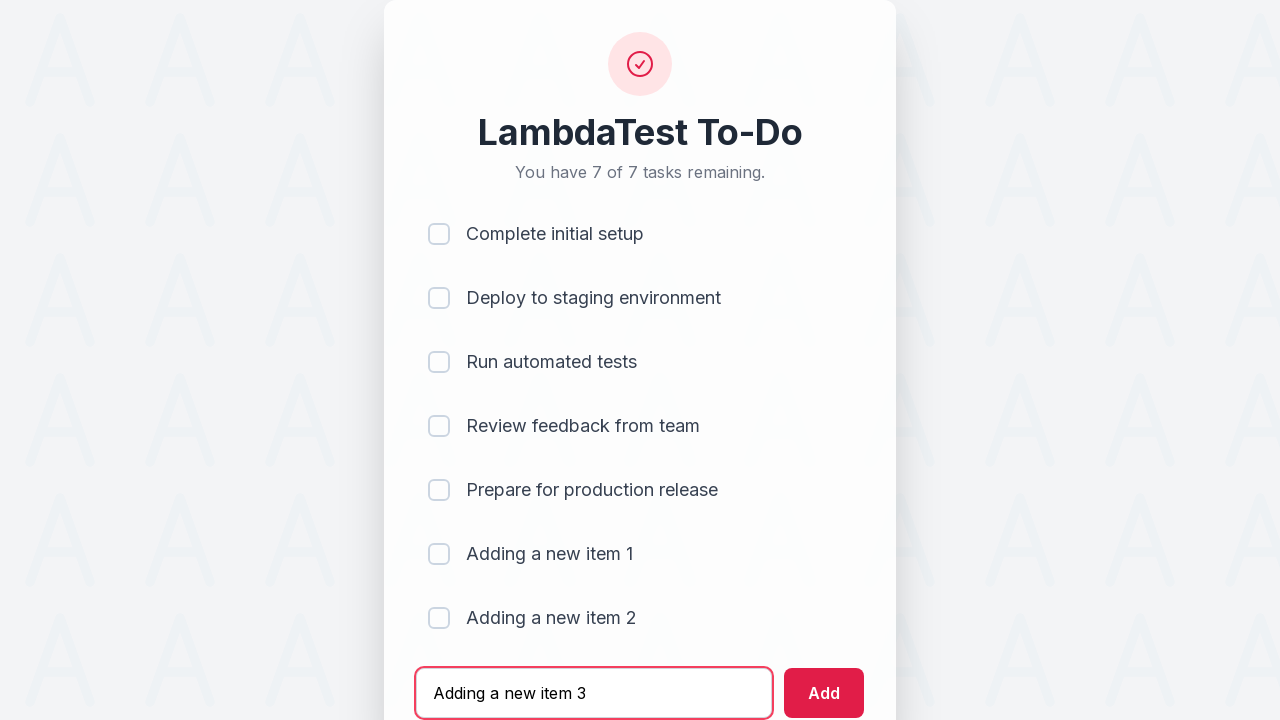

Pressed Enter to add item 3 to the list on #sampletodotext
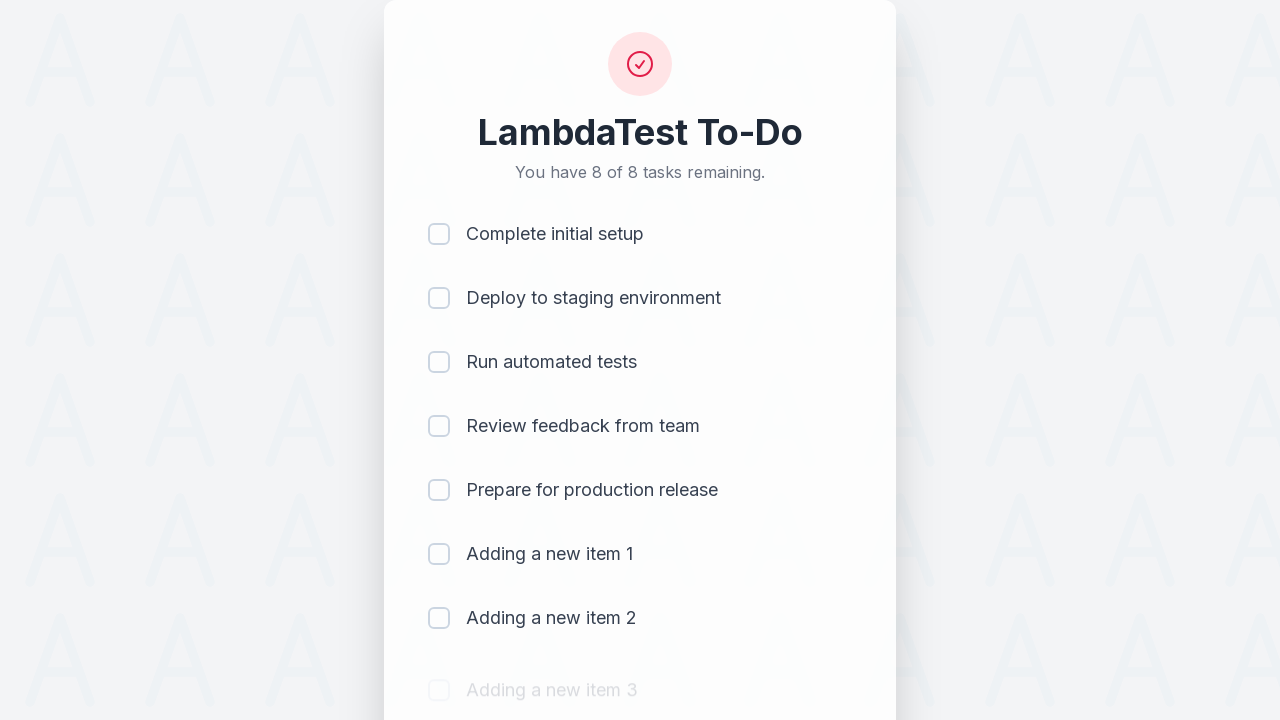

Waited 500ms for item 3 to be added
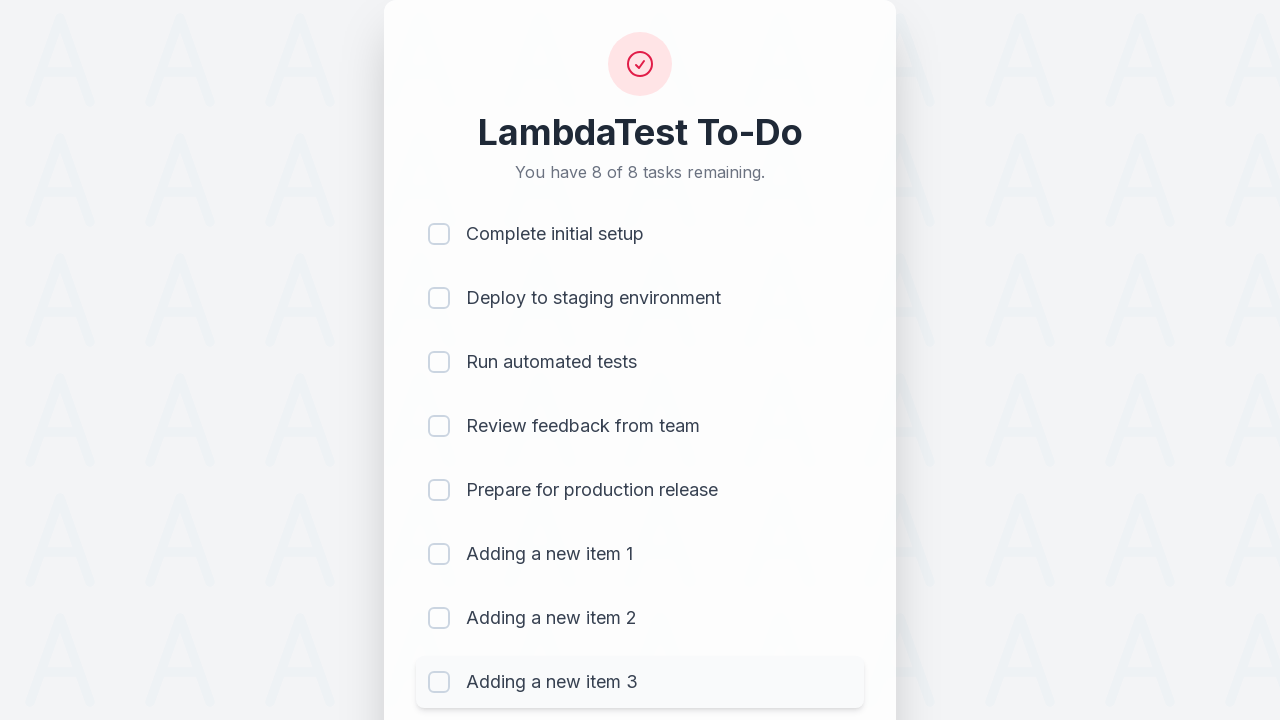

Clicked todo input field to add item 4 at (594, 663) on #sampletodotext
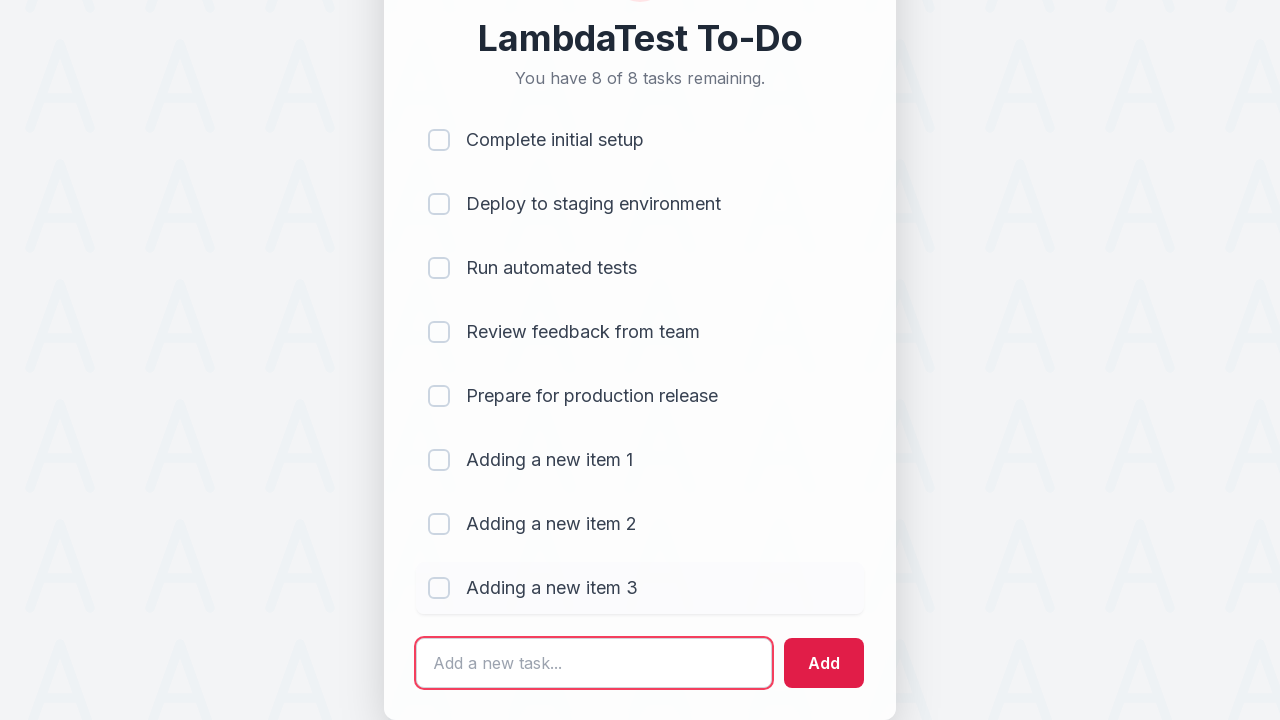

Filled input with 'Adding a new item 4' on #sampletodotext
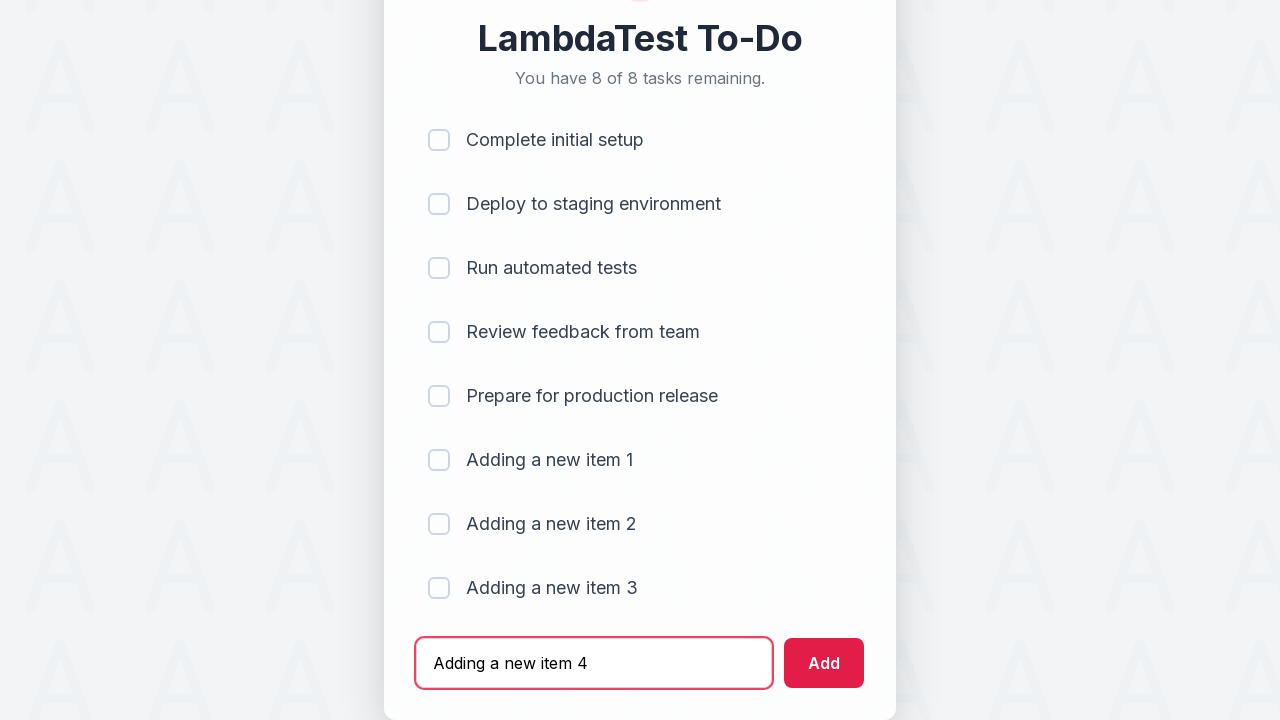

Pressed Enter to add item 4 to the list on #sampletodotext
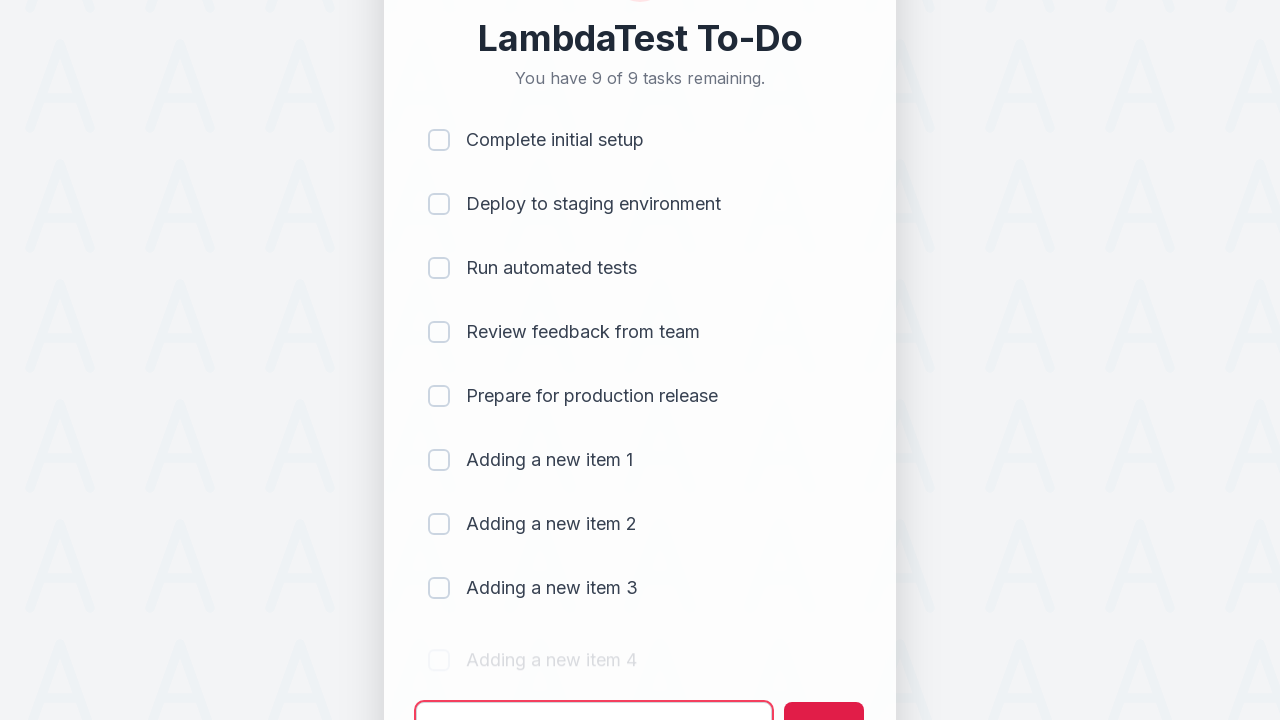

Waited 500ms for item 4 to be added
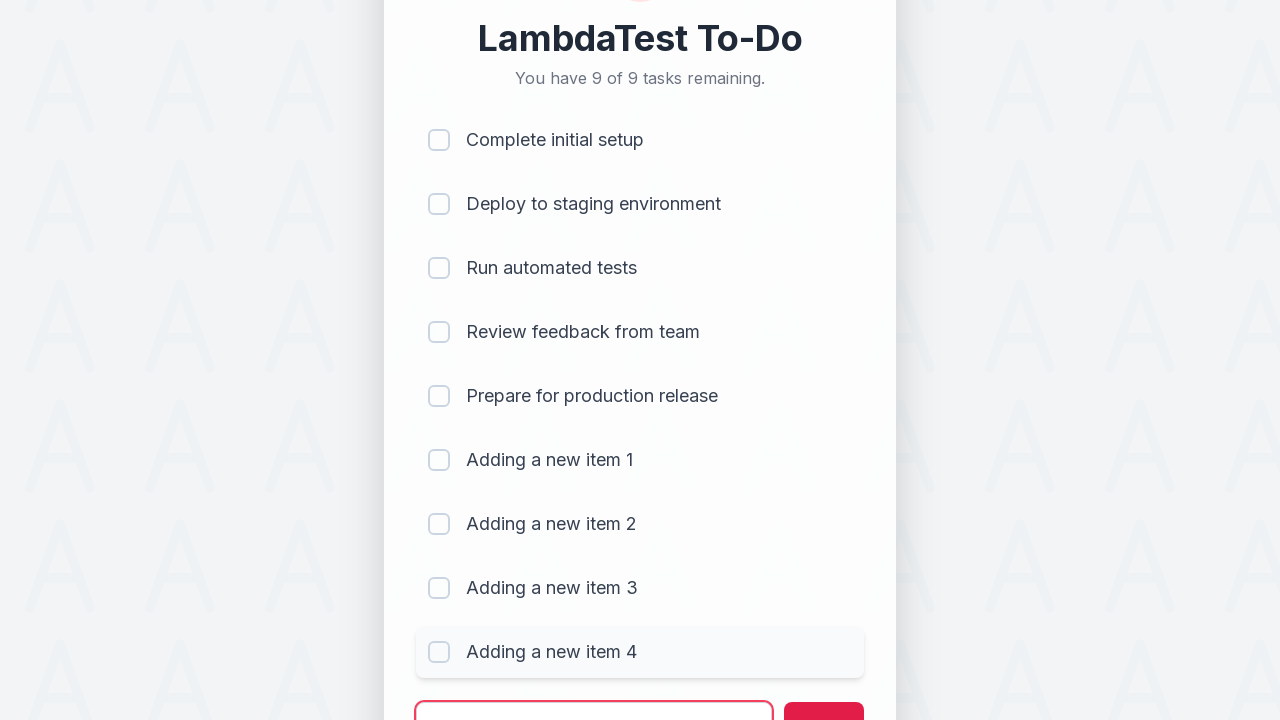

Clicked todo input field to add item 5 at (594, 695) on #sampletodotext
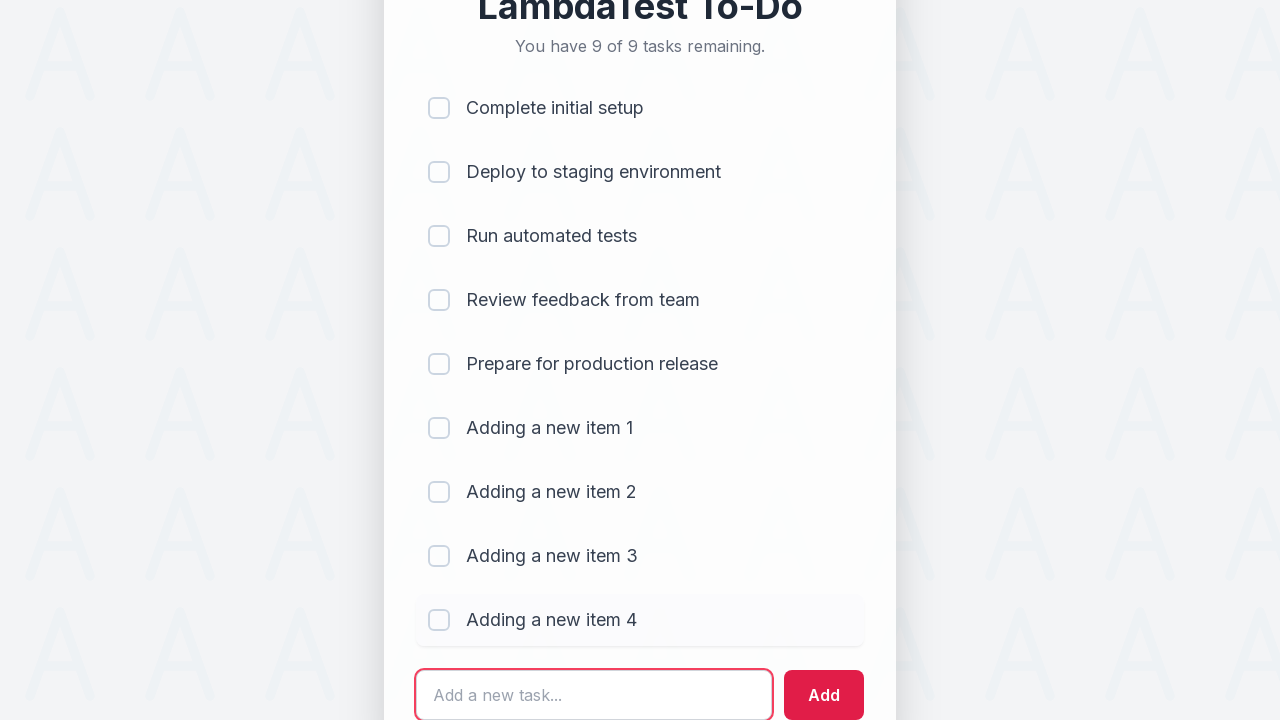

Filled input with 'Adding a new item 5' on #sampletodotext
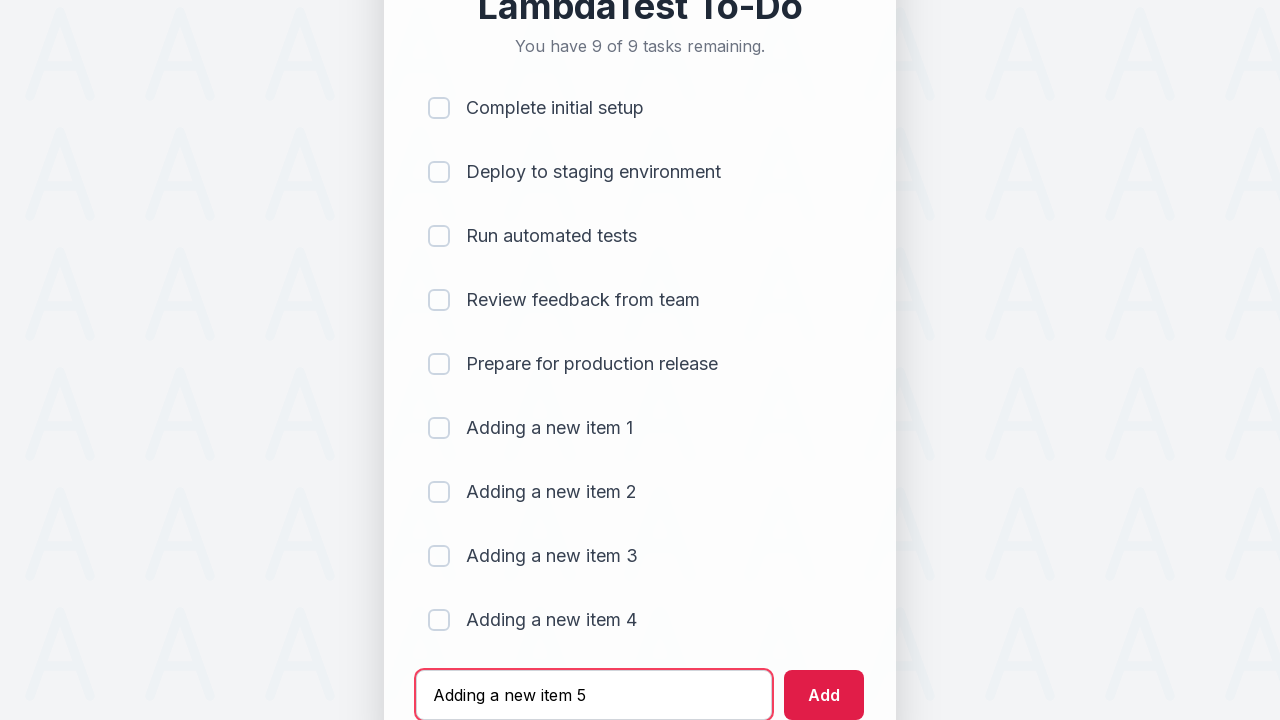

Pressed Enter to add item 5 to the list on #sampletodotext
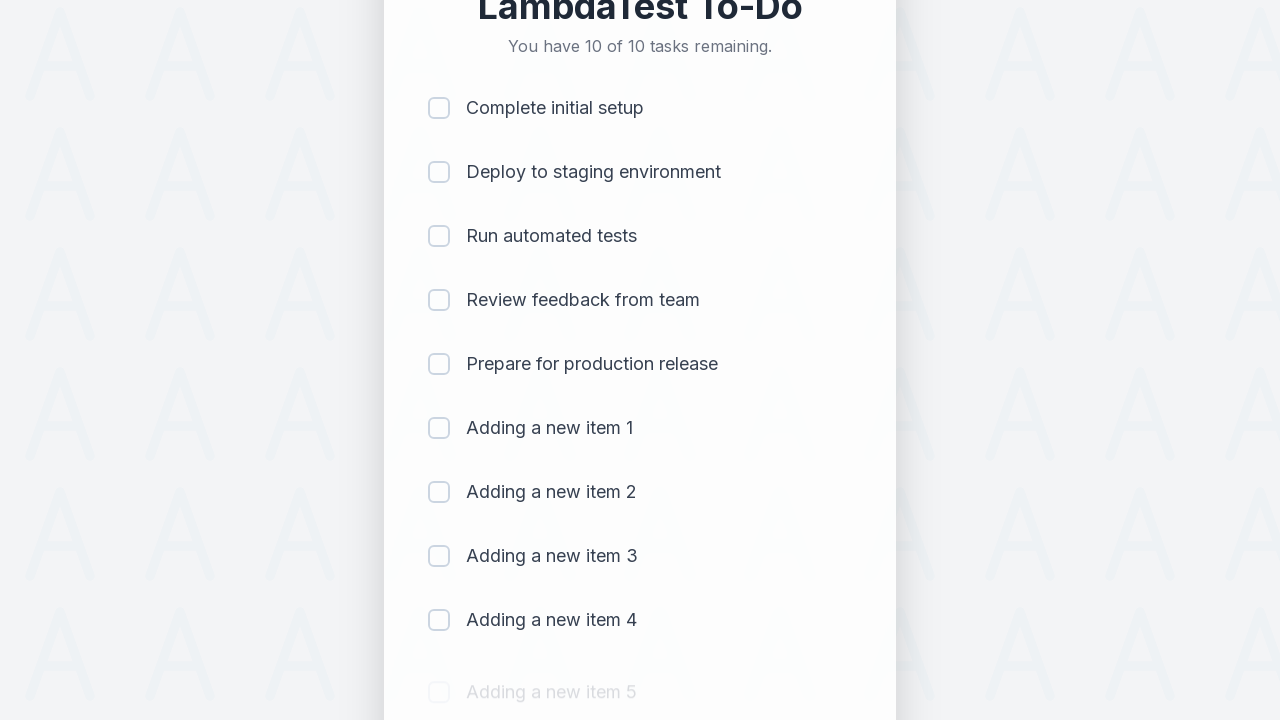

Waited 500ms for item 5 to be added
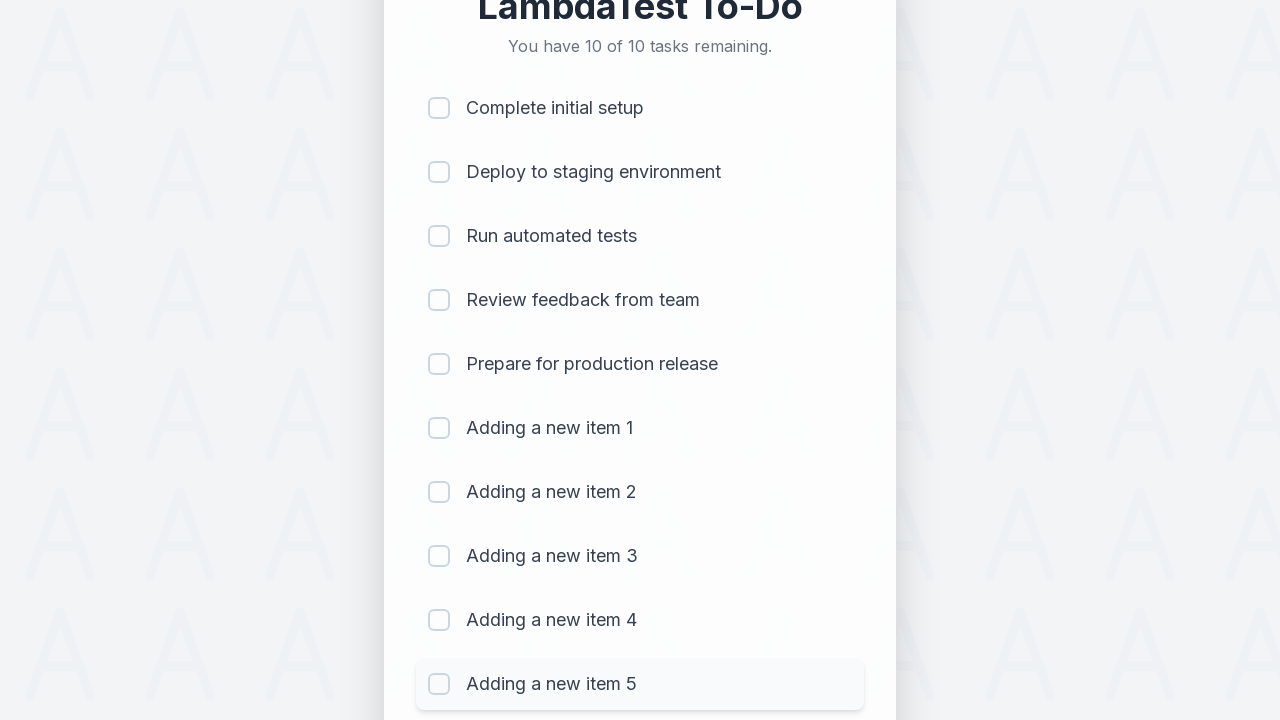

Clicked checkbox for item 1 to mark as completed at (439, 108) on (//input[@type='checkbox'])[1]
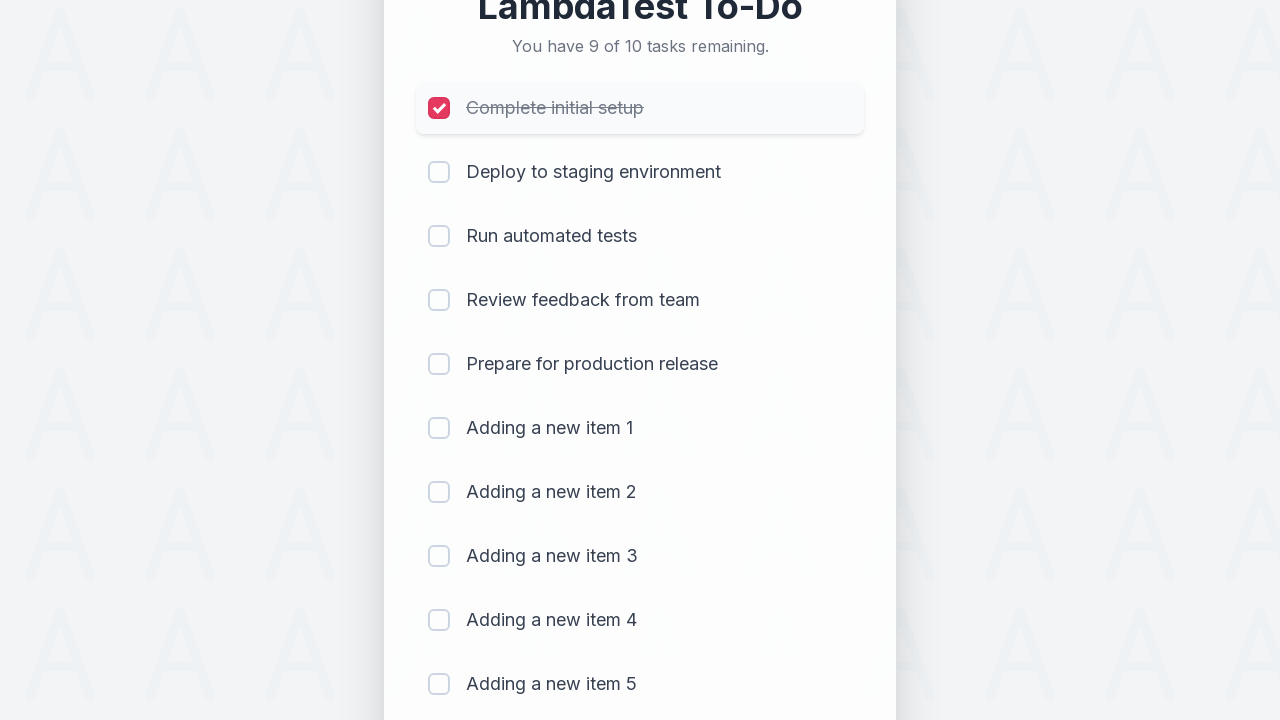

Waited 300ms after completing item 1
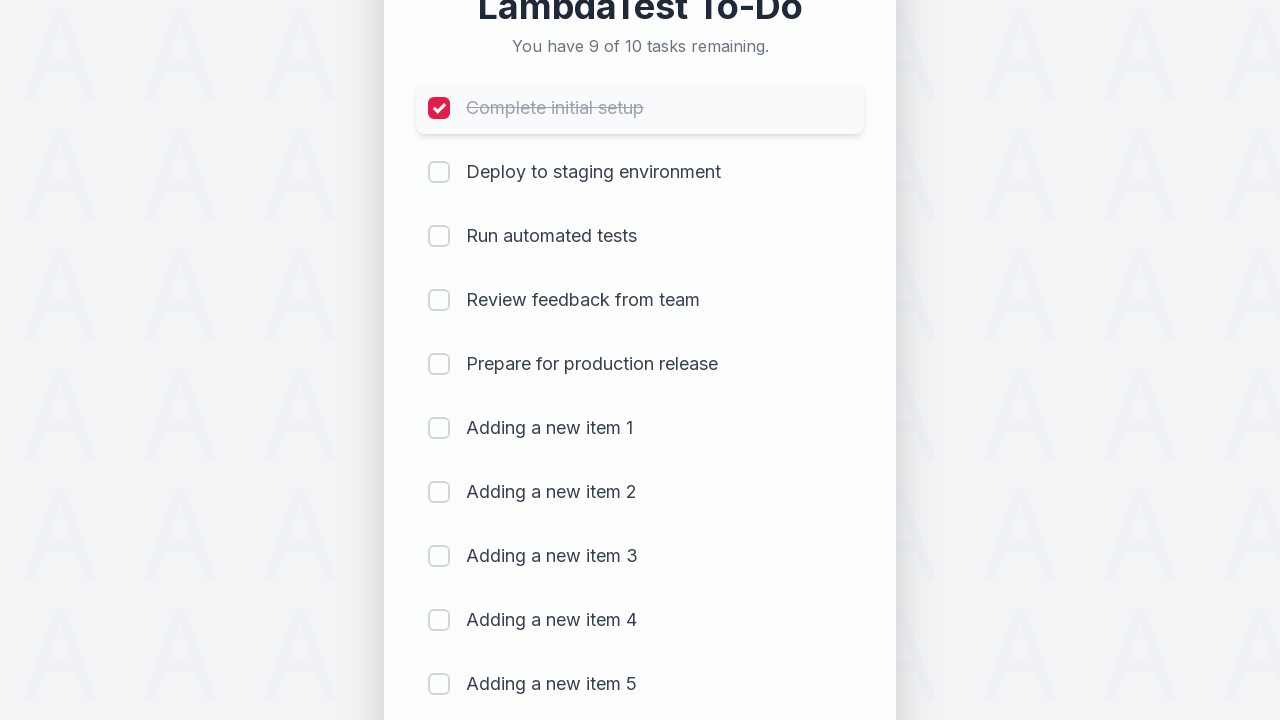

Clicked checkbox for item 2 to mark as completed at (439, 172) on (//input[@type='checkbox'])[2]
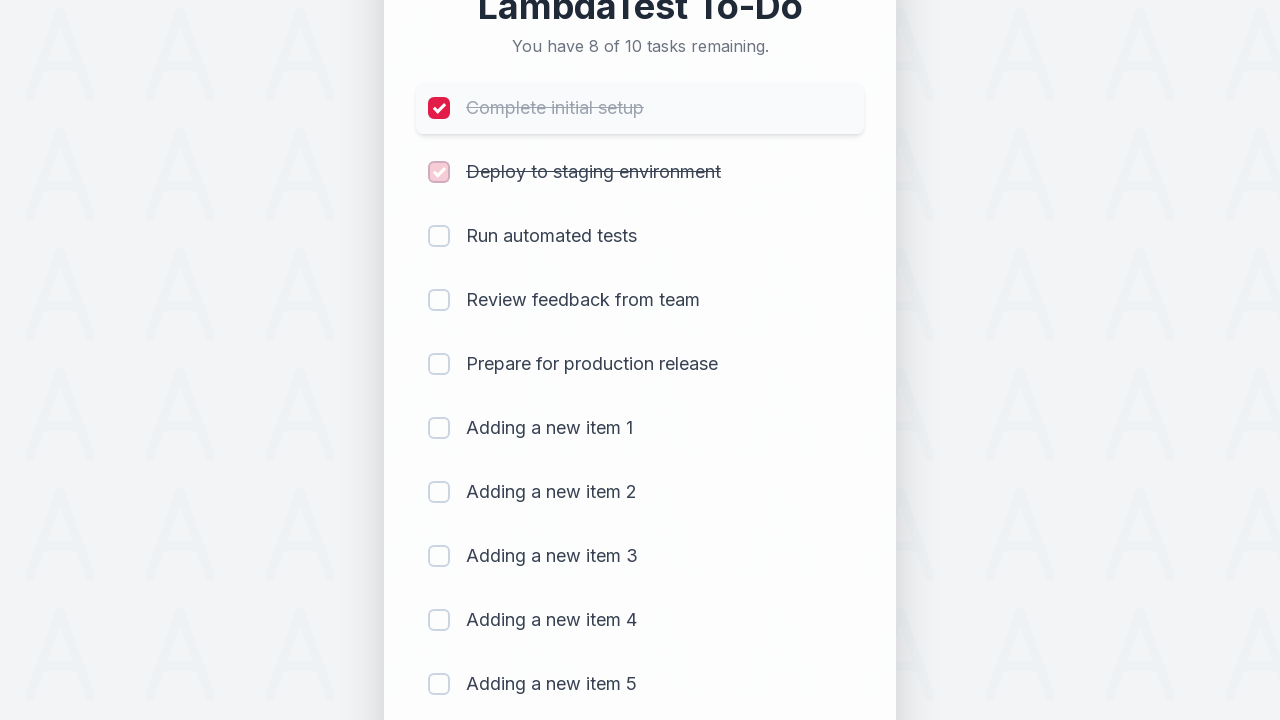

Waited 300ms after completing item 2
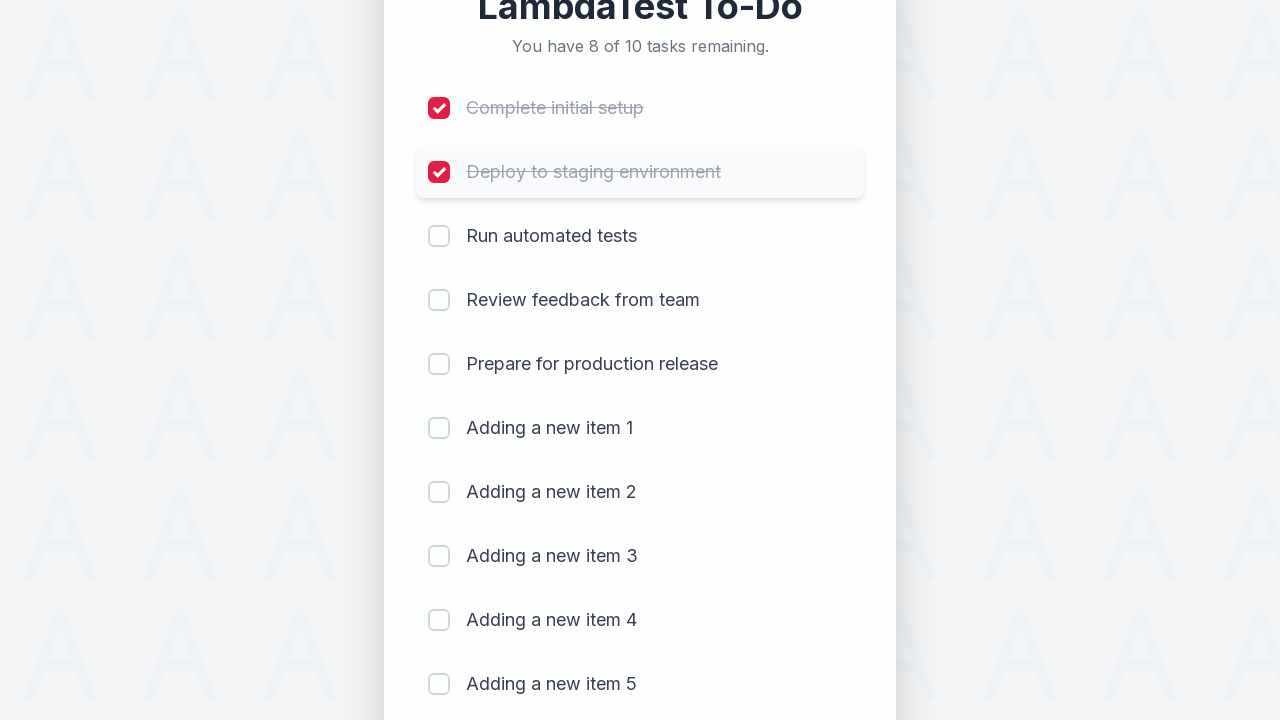

Clicked checkbox for item 3 to mark as completed at (439, 236) on (//input[@type='checkbox'])[3]
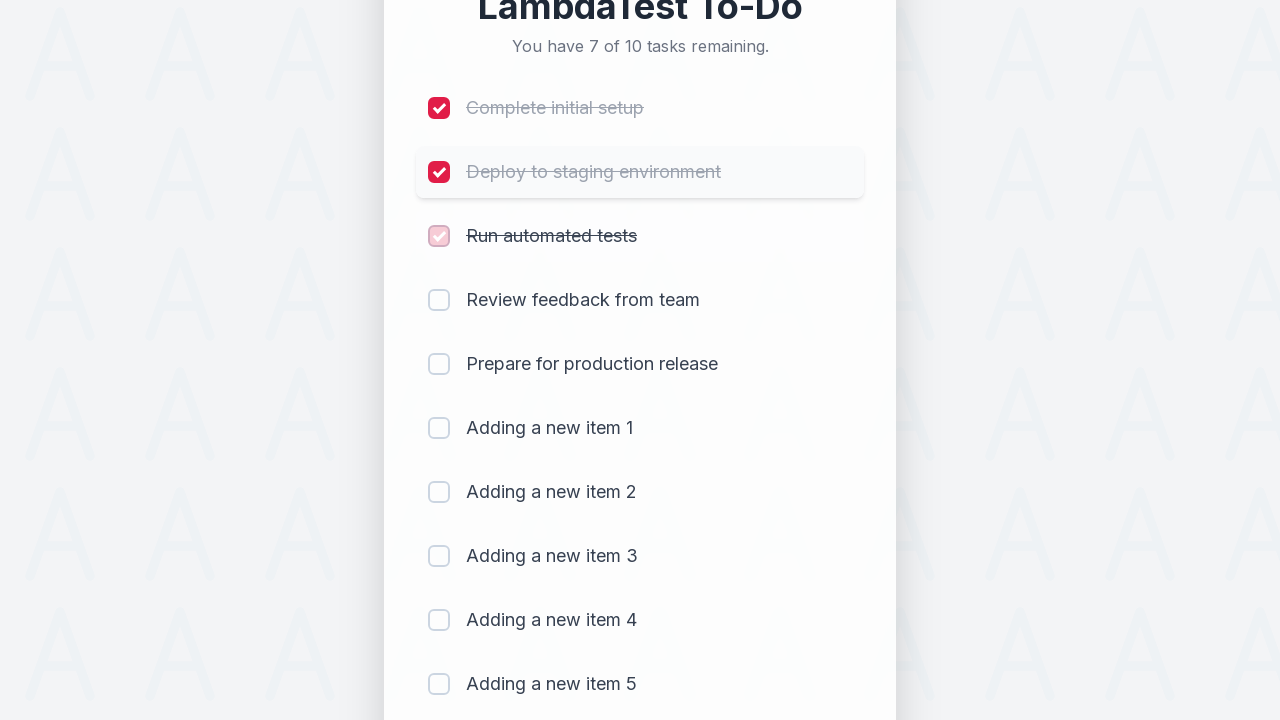

Waited 300ms after completing item 3
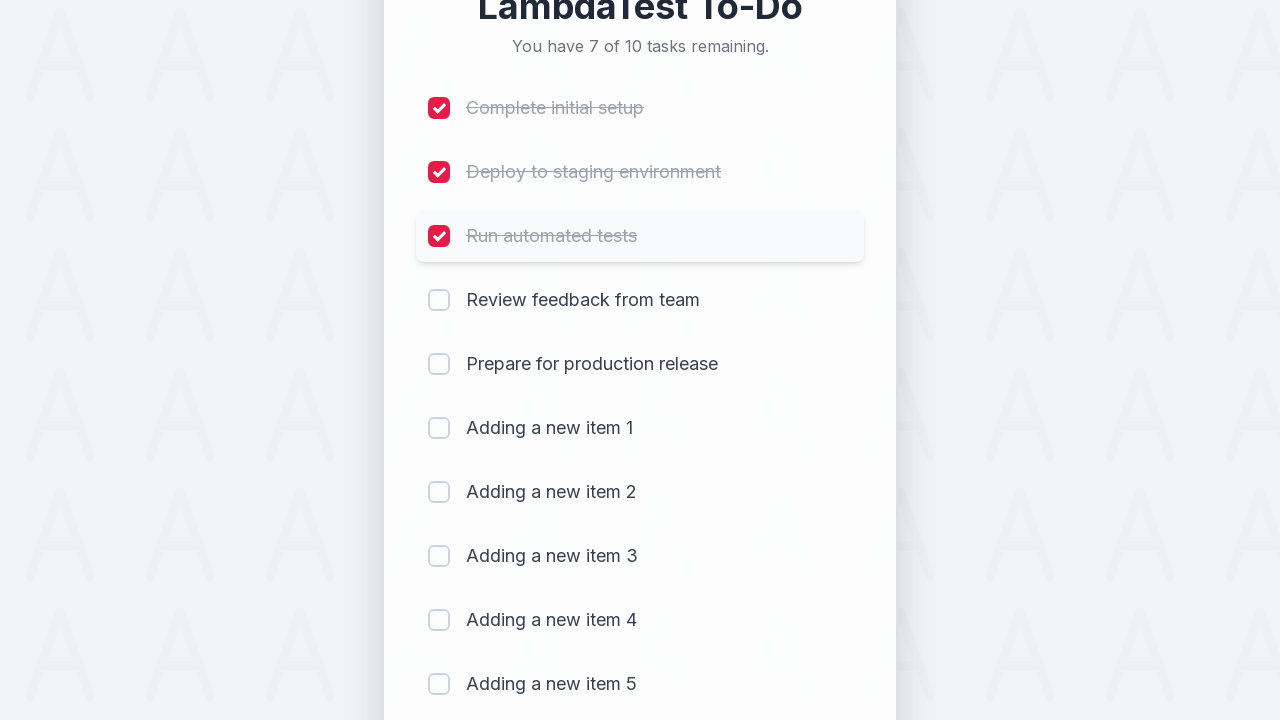

Clicked checkbox for item 4 to mark as completed at (439, 300) on (//input[@type='checkbox'])[4]
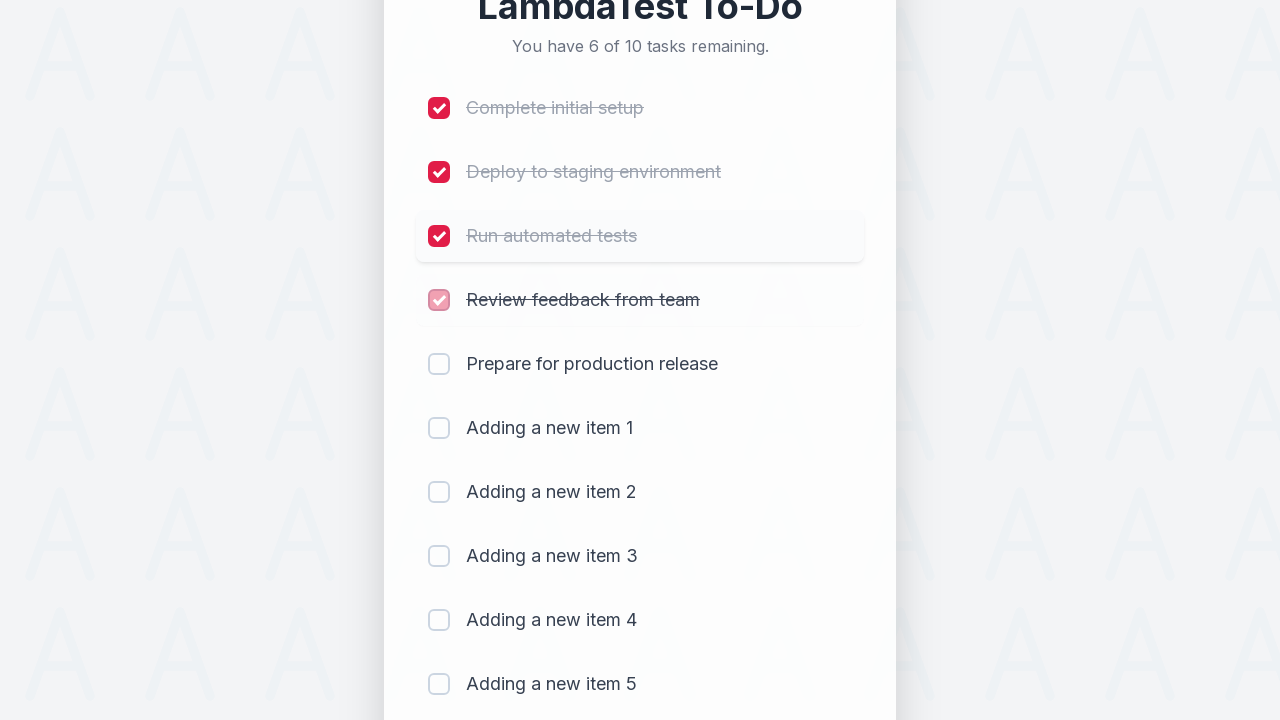

Waited 300ms after completing item 4
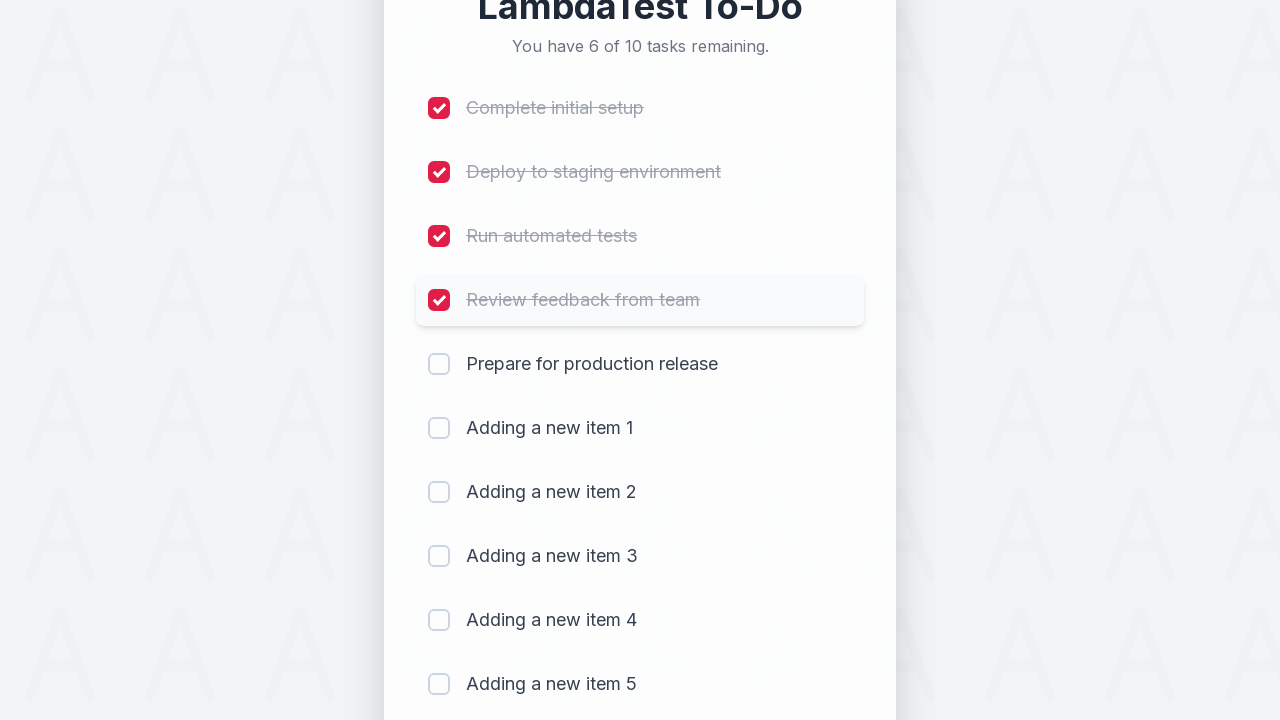

Clicked checkbox for item 5 to mark as completed at (439, 364) on (//input[@type='checkbox'])[5]
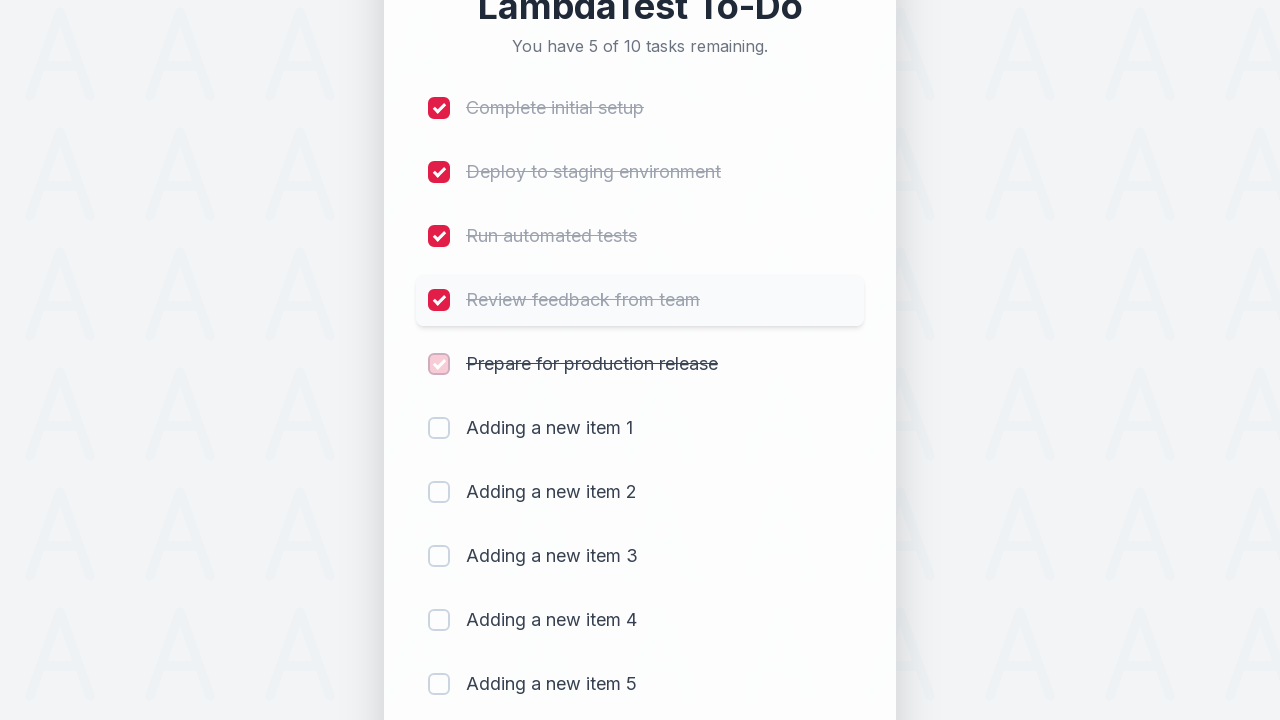

Waited 300ms after completing item 5
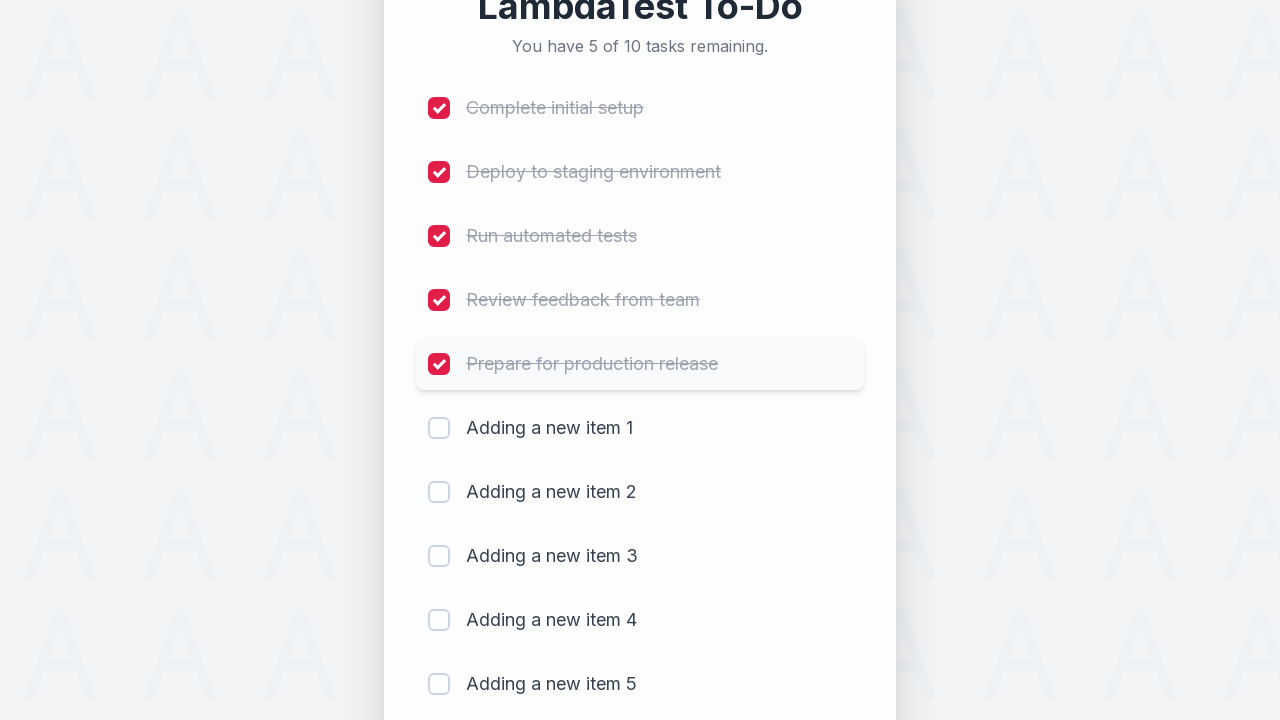

Clicked checkbox for item 6 to mark as completed at (439, 428) on (//input[@type='checkbox'])[6]
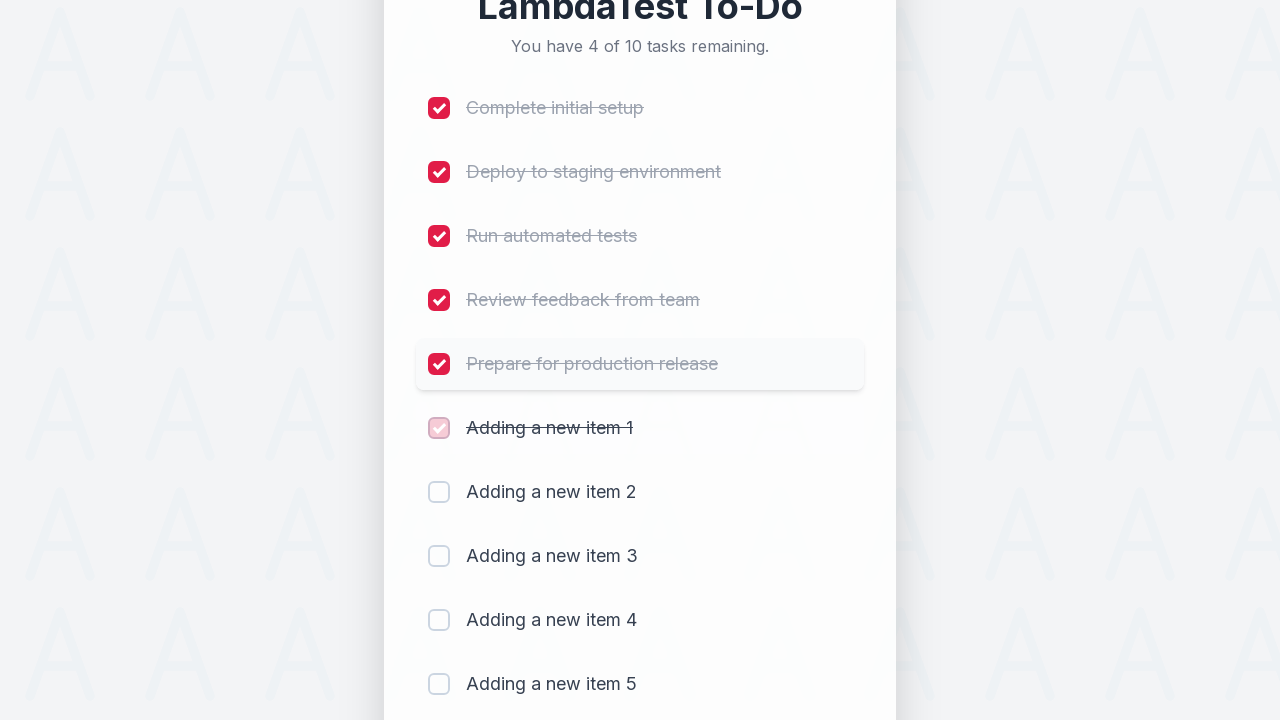

Waited 300ms after completing item 6
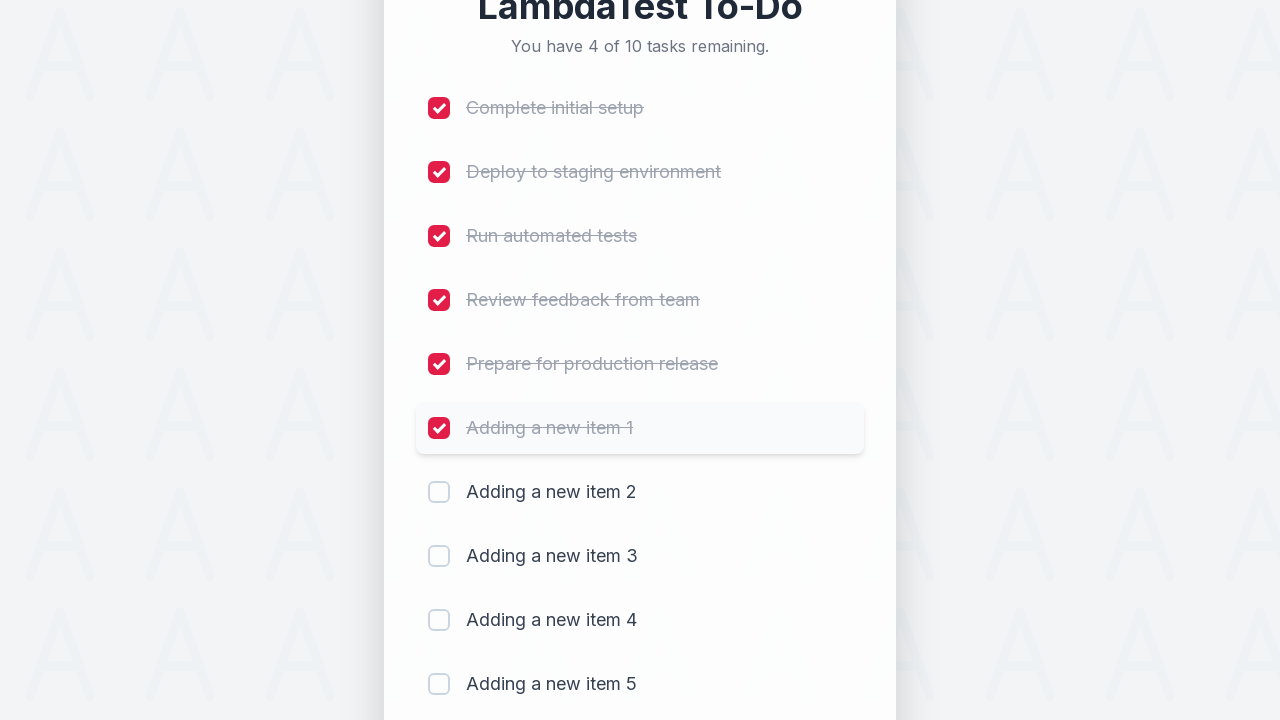

Clicked checkbox for item 7 to mark as completed at (439, 492) on (//input[@type='checkbox'])[7]
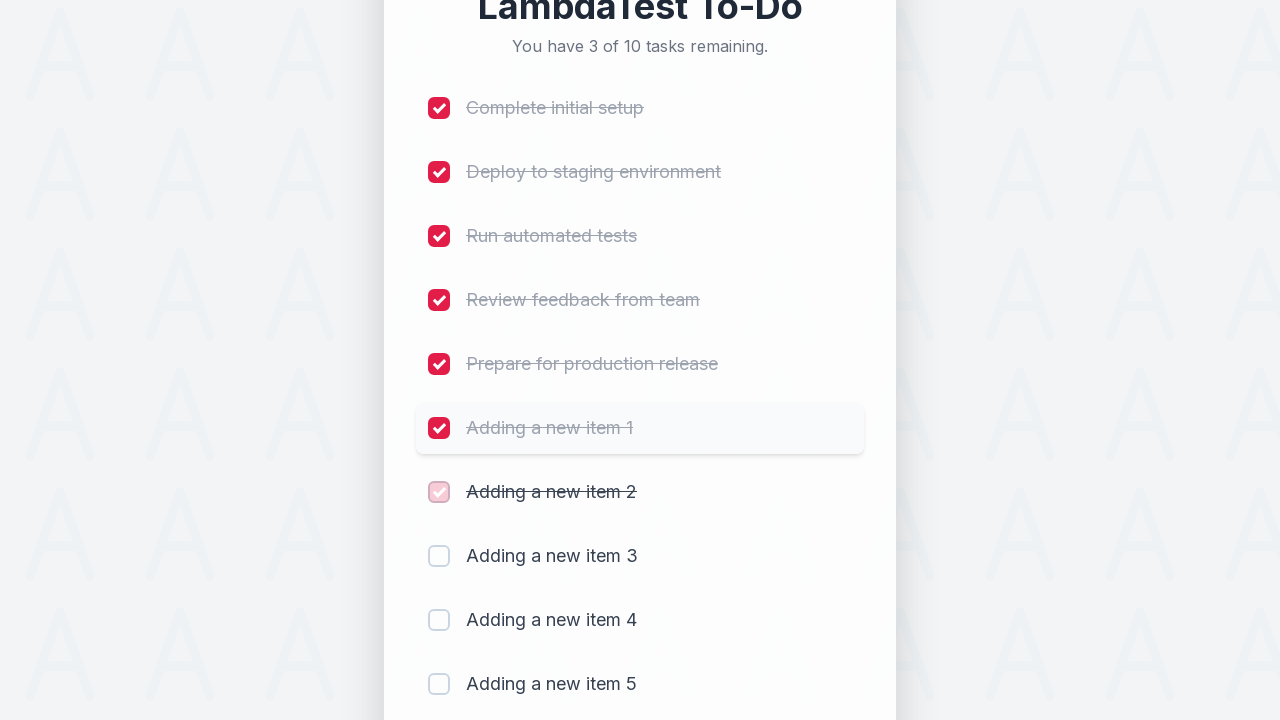

Waited 300ms after completing item 7
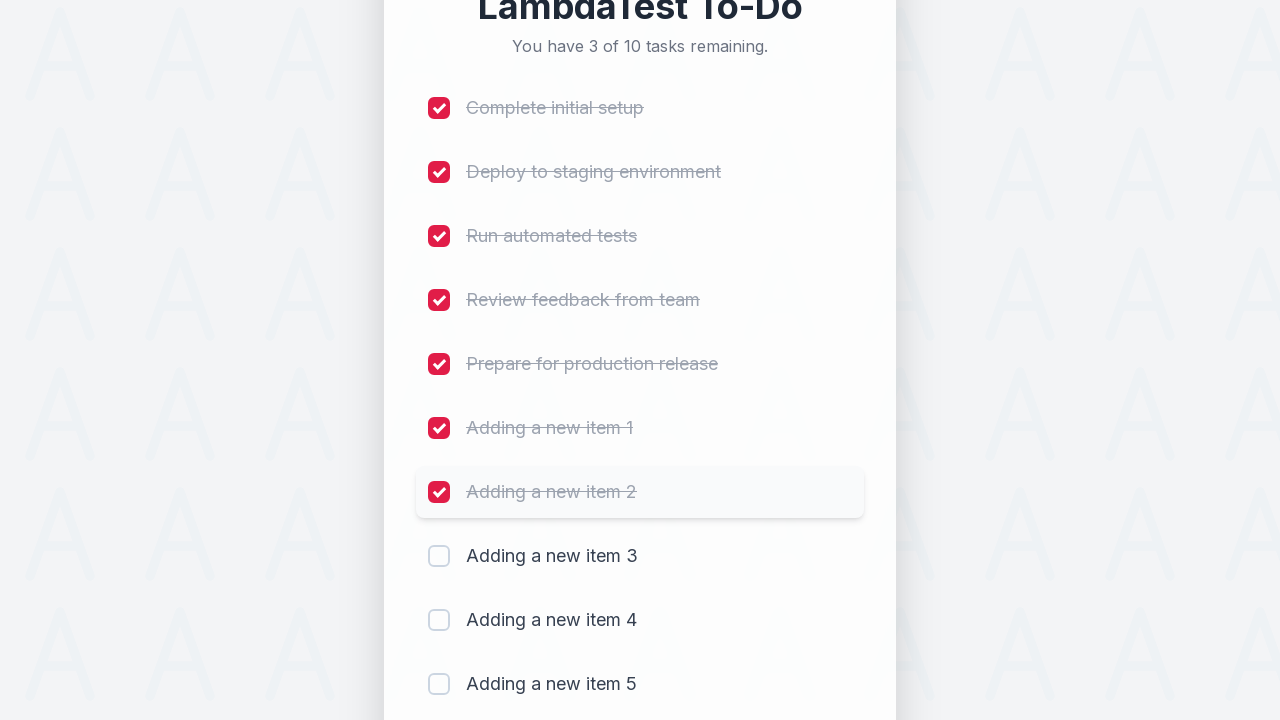

Clicked checkbox for item 8 to mark as completed at (439, 556) on (//input[@type='checkbox'])[8]
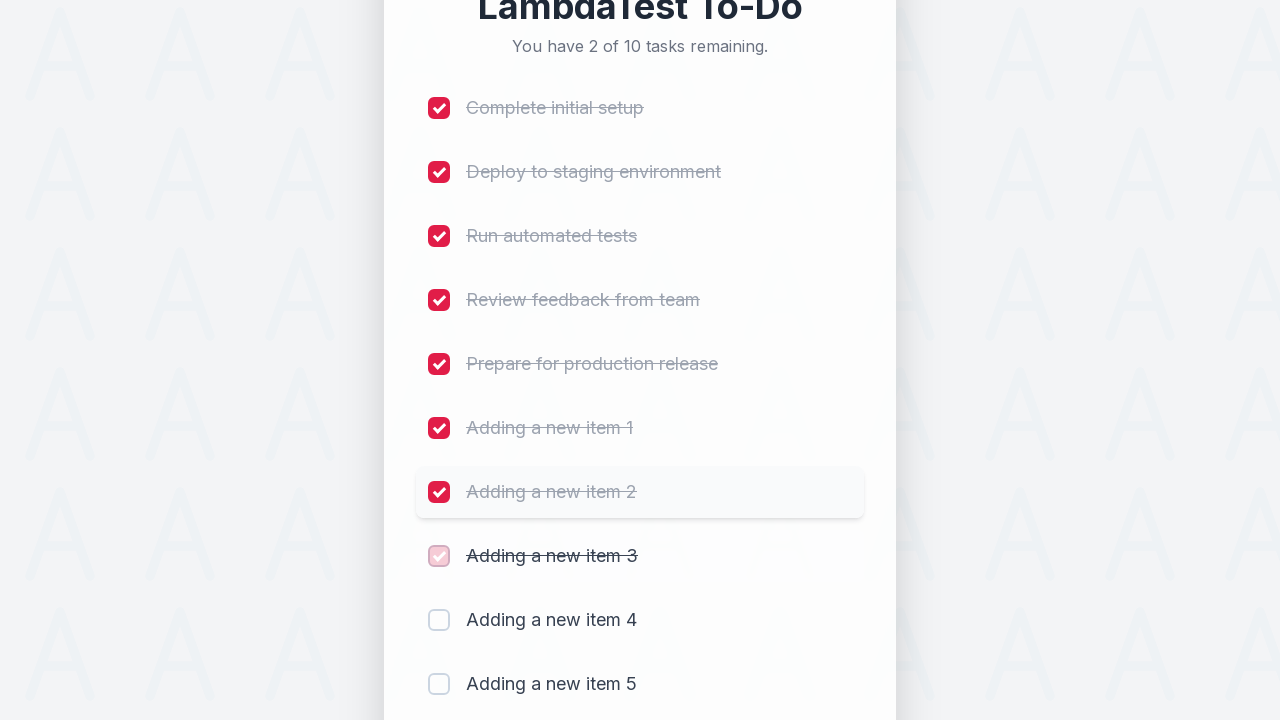

Waited 300ms after completing item 8
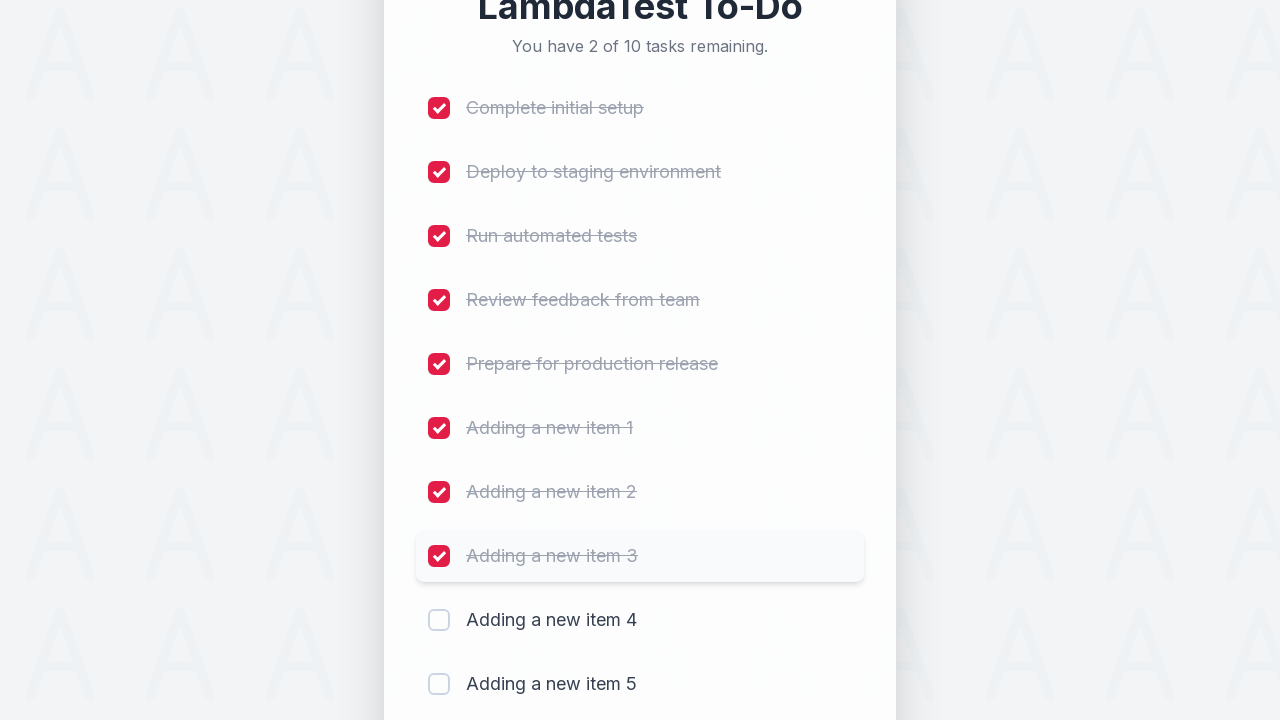

Clicked checkbox for item 9 to mark as completed at (439, 620) on (//input[@type='checkbox'])[9]
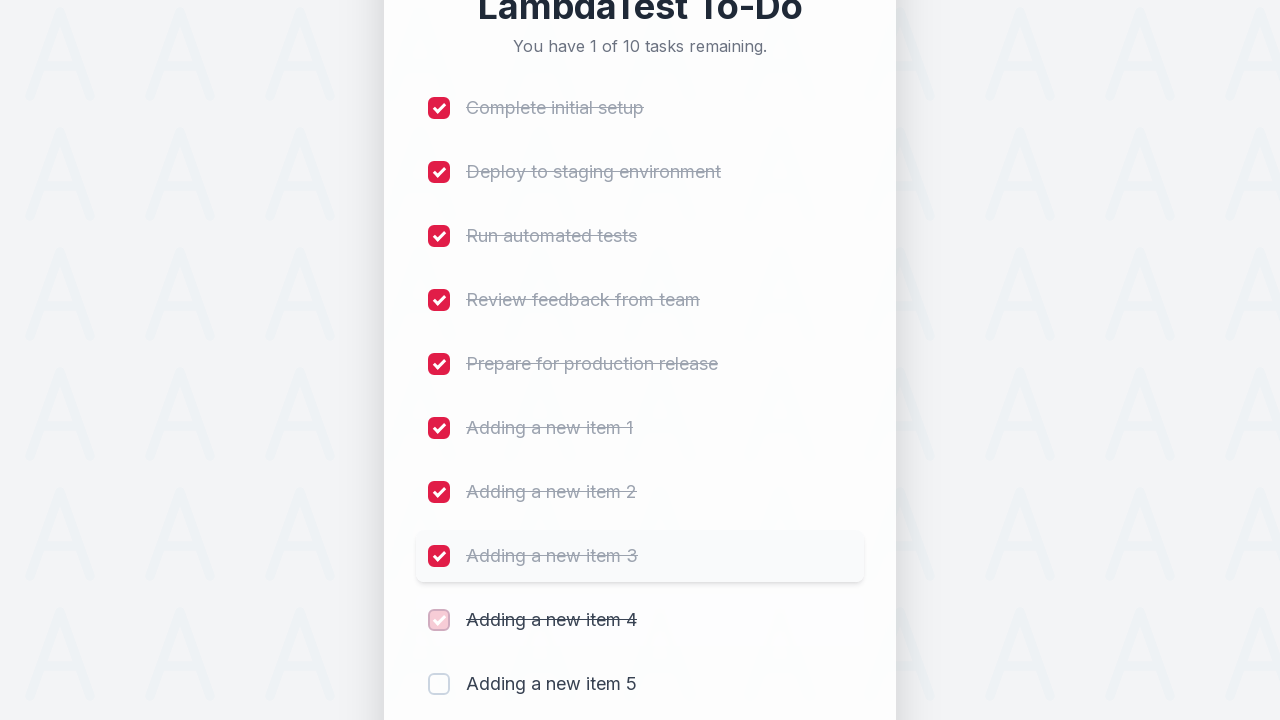

Waited 300ms after completing item 9
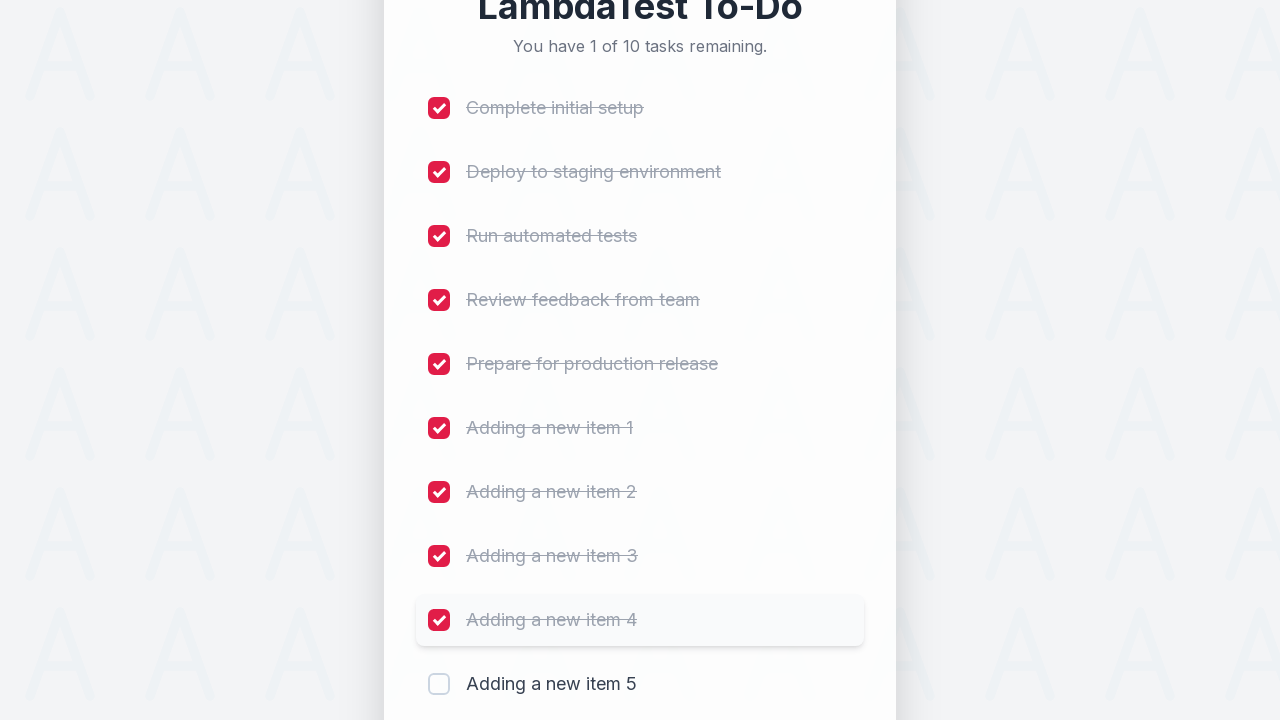

Clicked checkbox for item 10 to mark as completed at (439, 684) on (//input[@type='checkbox'])[10]
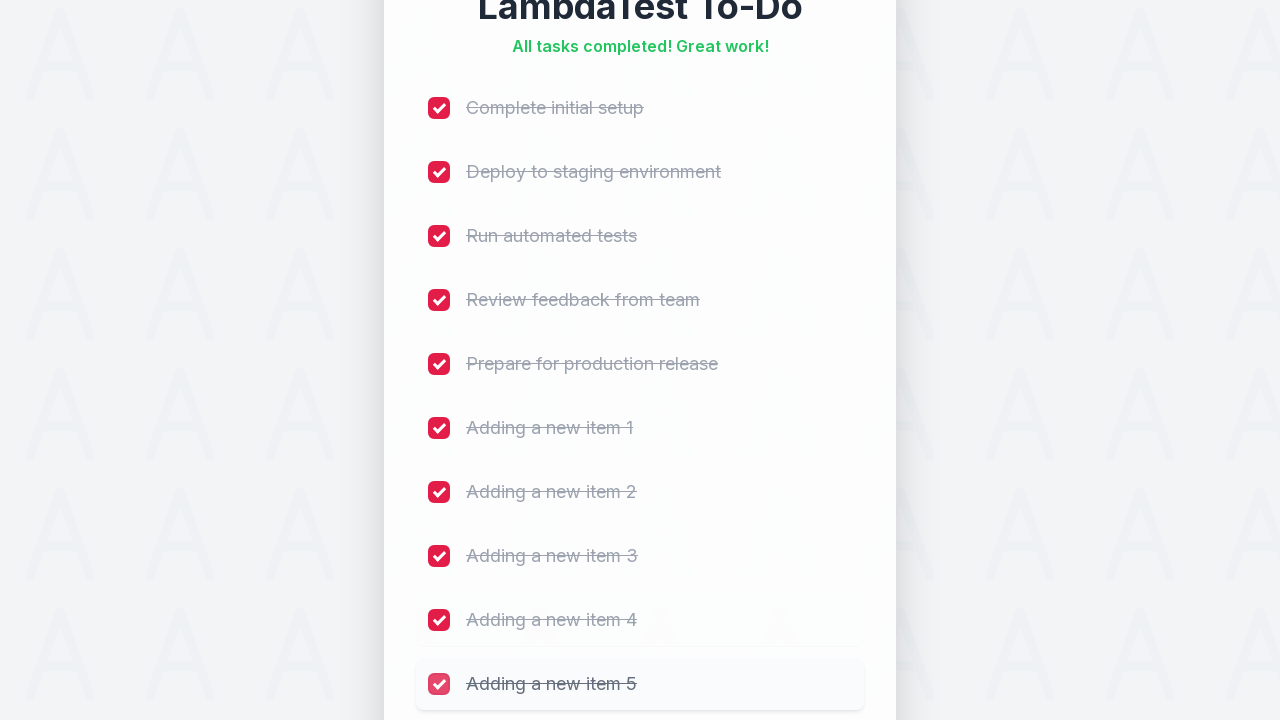

Waited 300ms after completing item 10
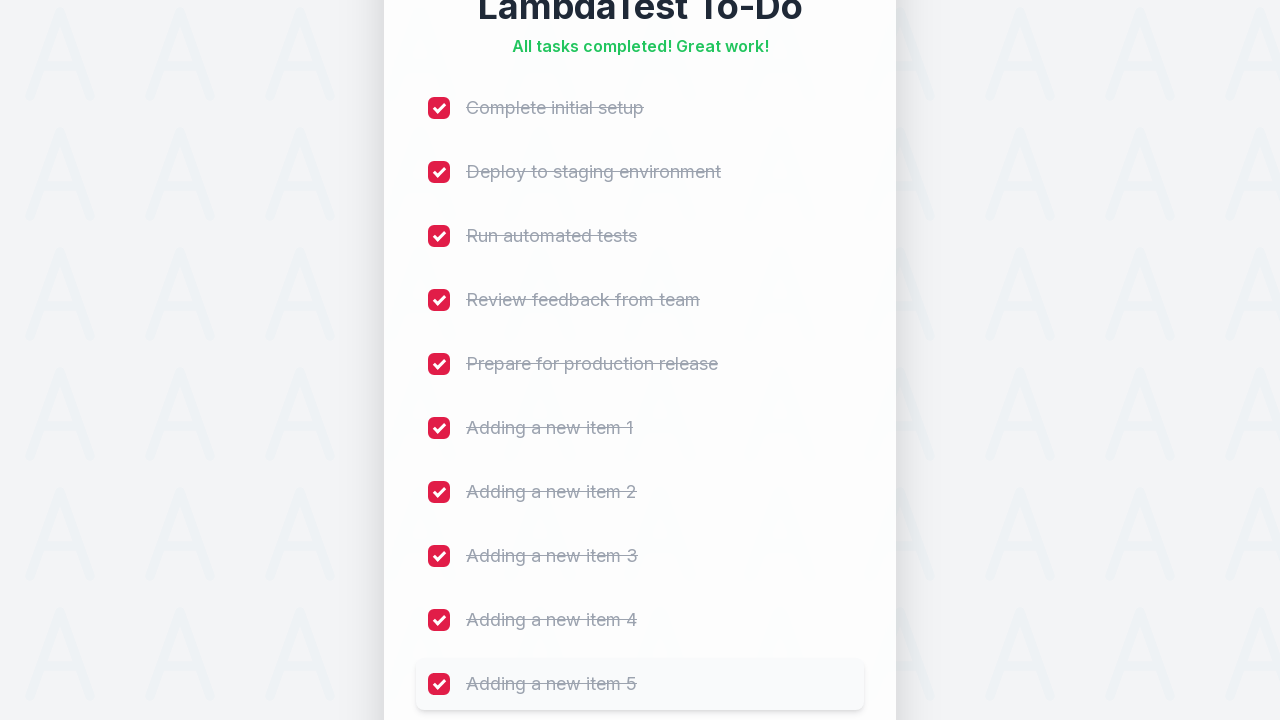

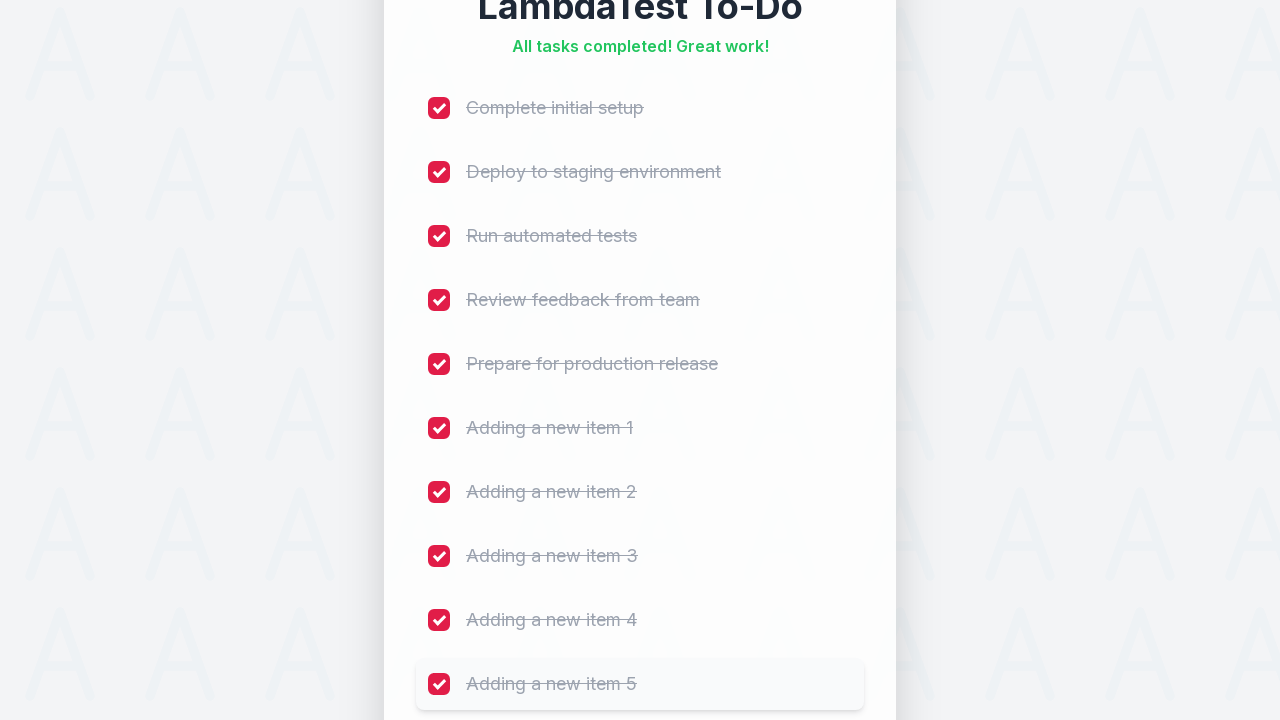